Tests jQuery UI datepicker functionality by opening the date picker, navigating to a specific month and year using arrow buttons, and selecting a specific date from the calendar.

Starting URL: https://jqueryui.com/datepicker/

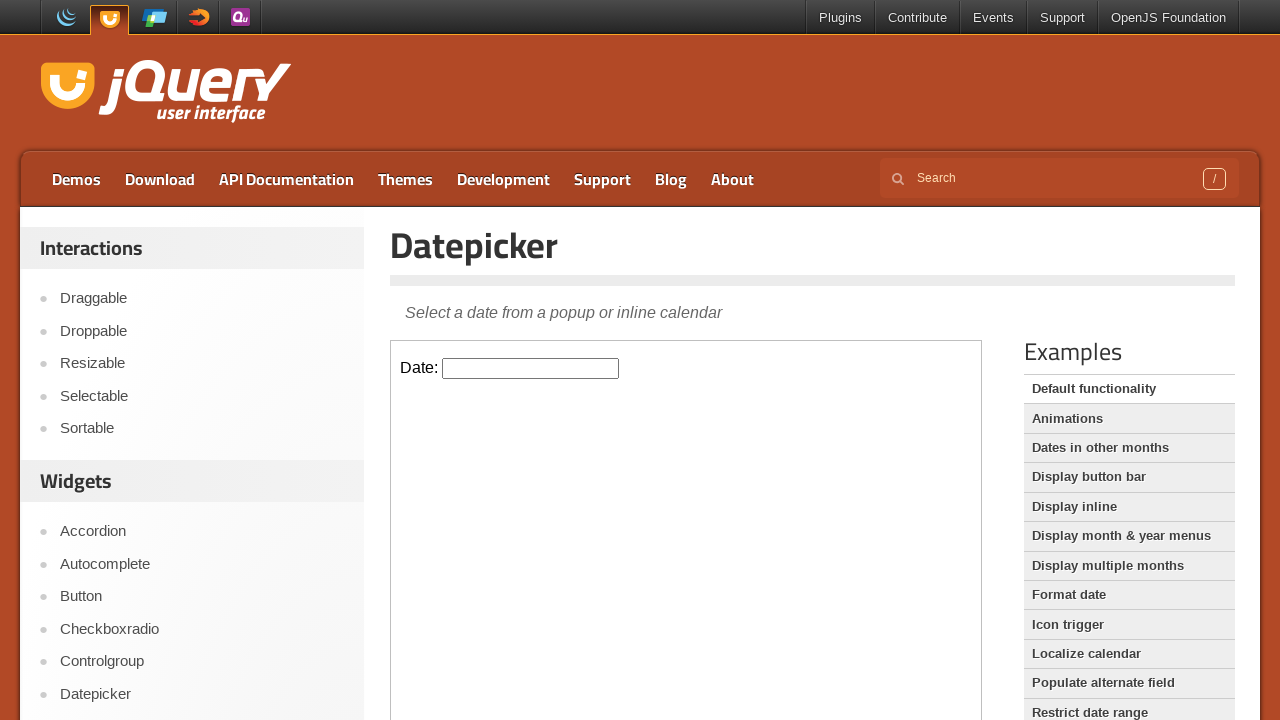

Located iframe containing datepicker
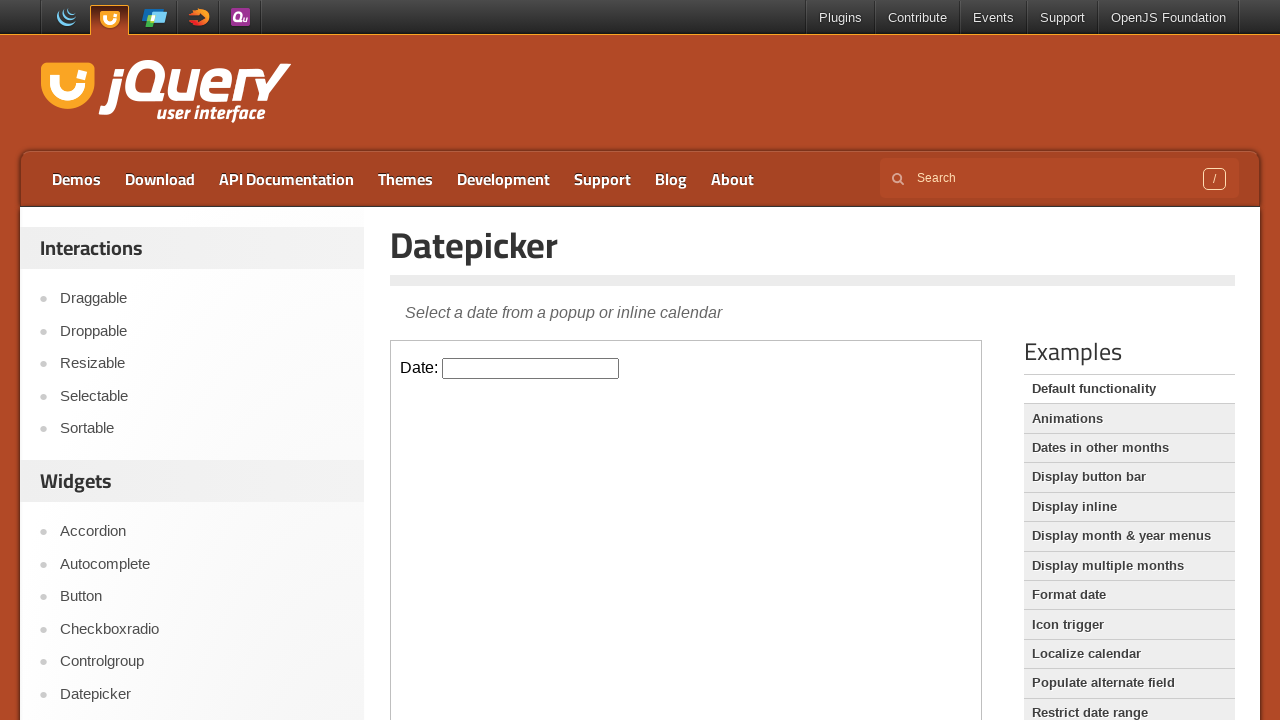

Clicked datepicker input to open calendar at (531, 368) on iframe.demo-frame >> internal:control=enter-frame >> #datepicker
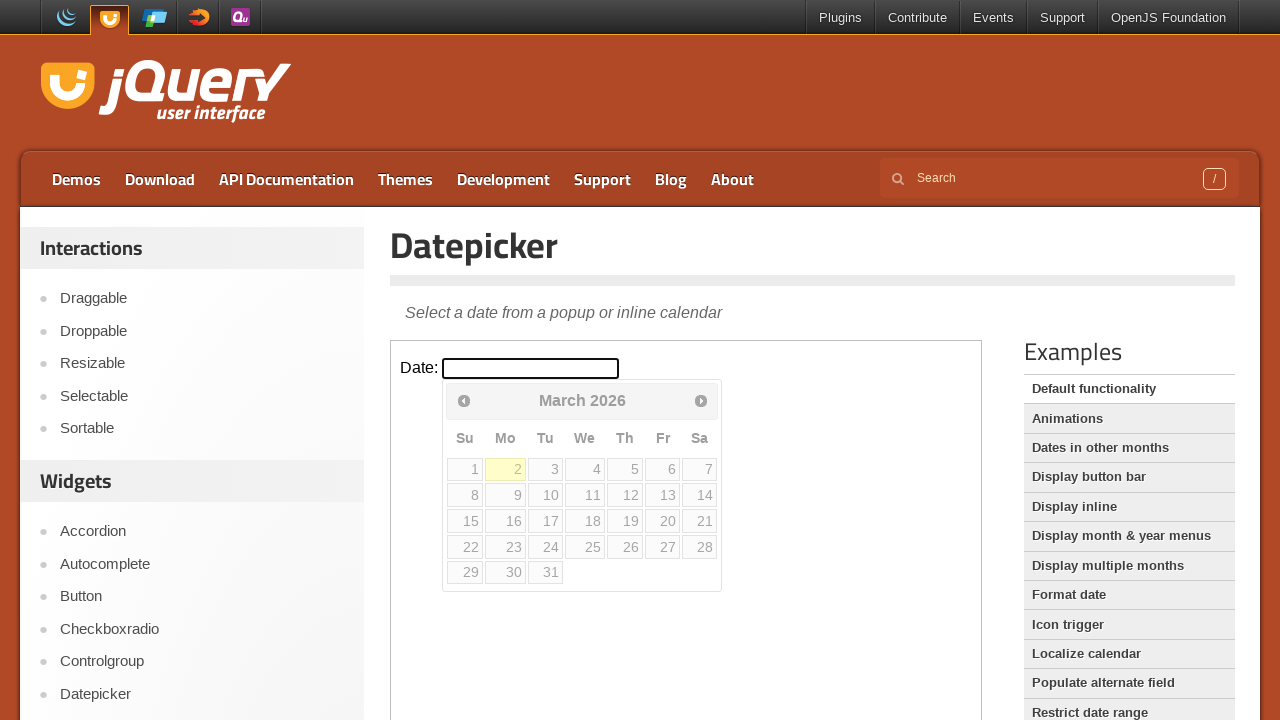

Clicked previous button to go back from March 2026 at (464, 400) on iframe.demo-frame >> internal:control=enter-frame >> #ui-datepicker-div > div > 
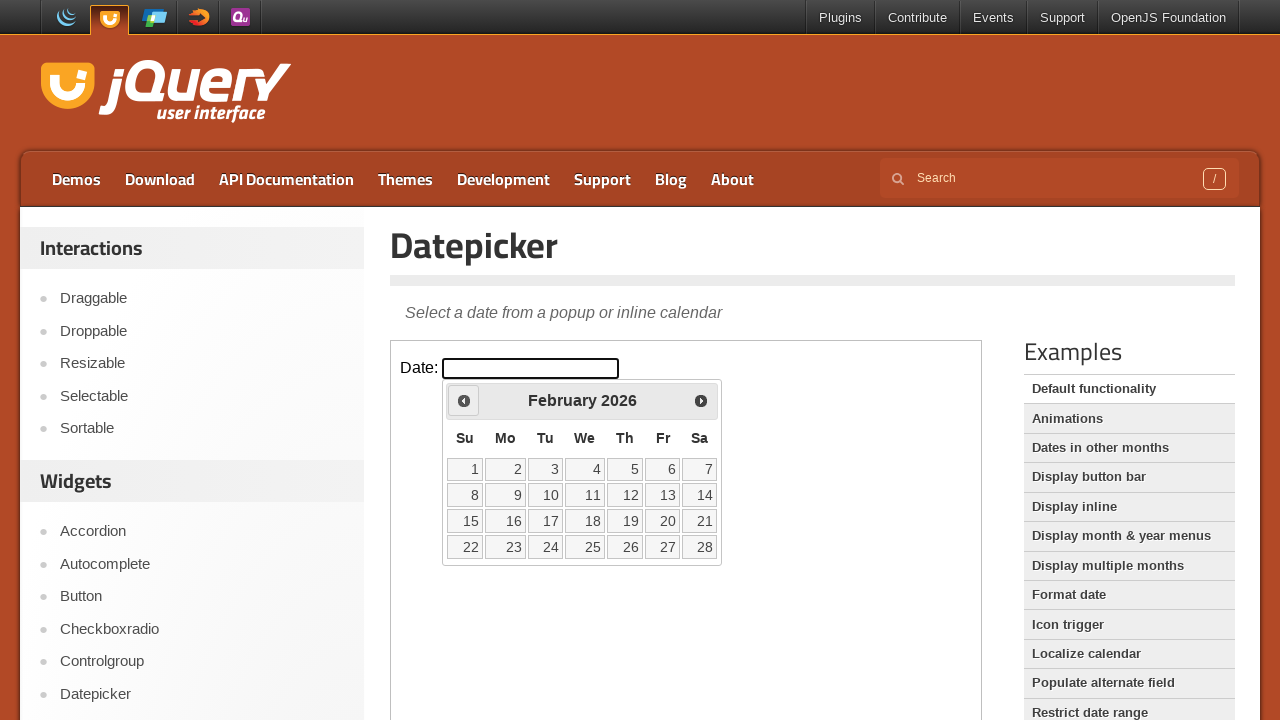

Clicked previous button to go back from February 2026 at (464, 400) on iframe.demo-frame >> internal:control=enter-frame >> #ui-datepicker-div > div > 
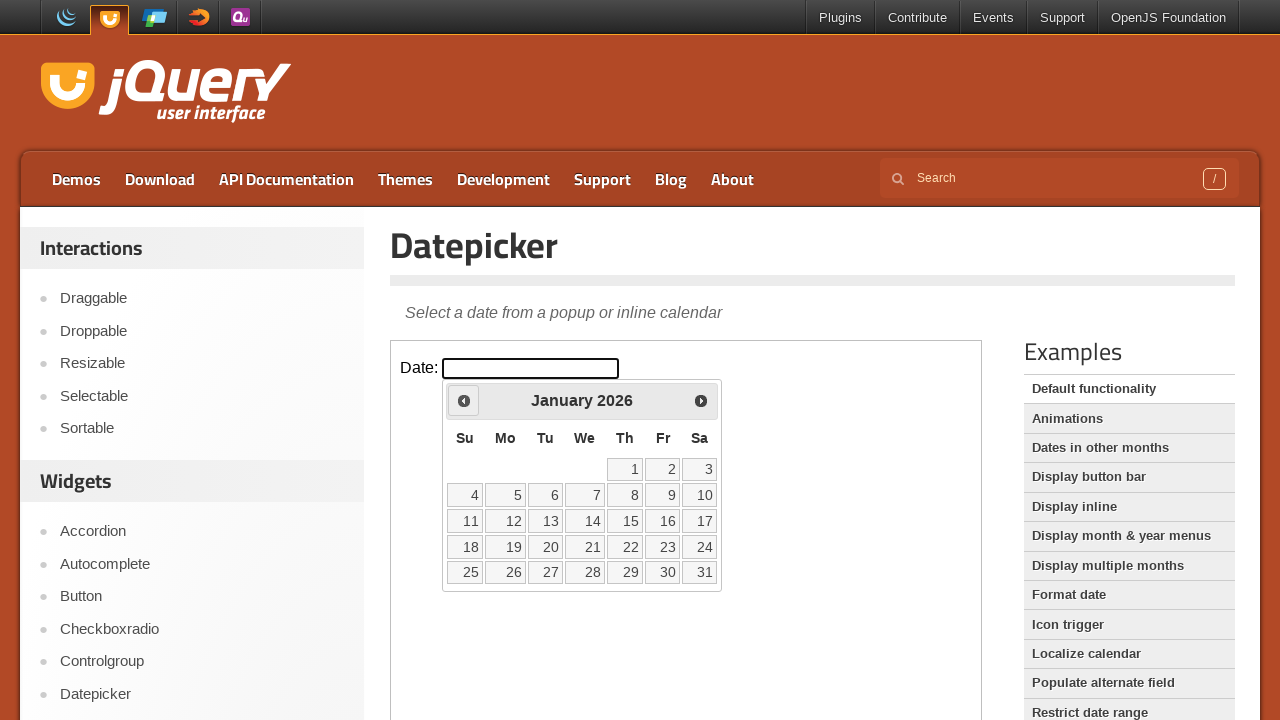

Clicked previous button to go back from January 2026 at (464, 400) on iframe.demo-frame >> internal:control=enter-frame >> #ui-datepicker-div > div > 
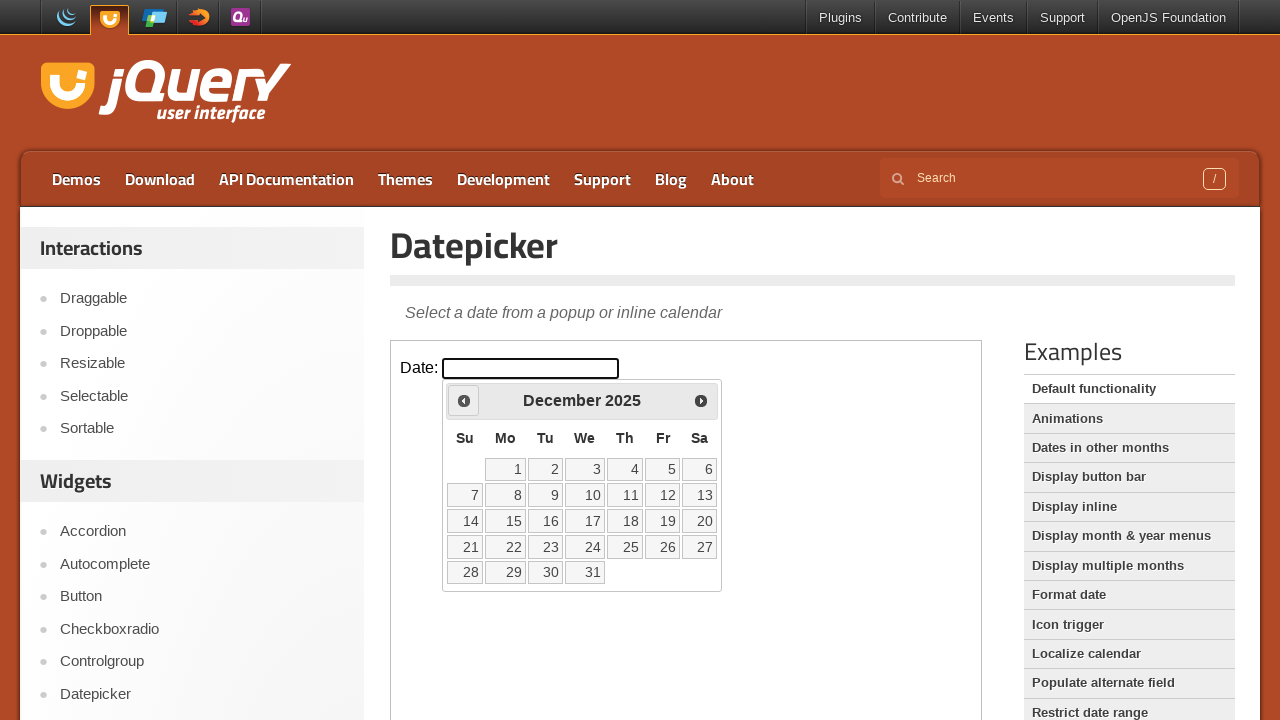

Clicked previous button to go back from December 2025 at (464, 400) on iframe.demo-frame >> internal:control=enter-frame >> #ui-datepicker-div > div > 
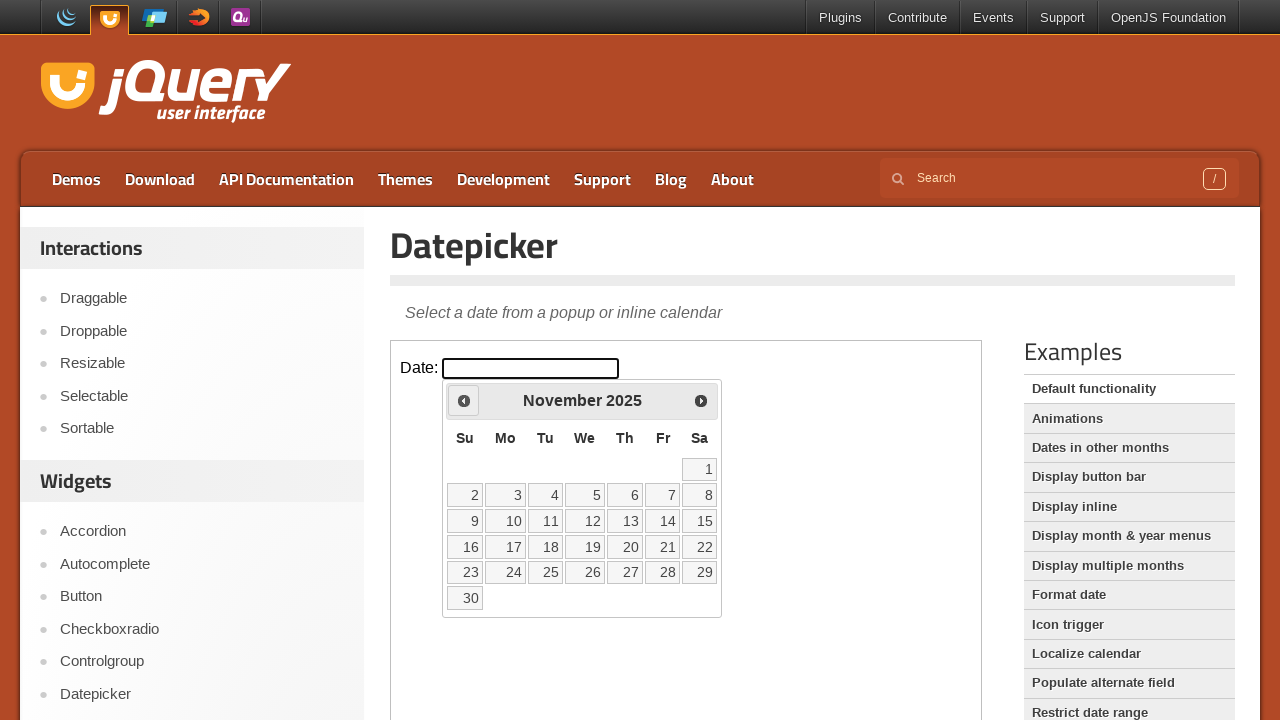

Clicked previous button to go back from November 2025 at (464, 400) on iframe.demo-frame >> internal:control=enter-frame >> #ui-datepicker-div > div > 
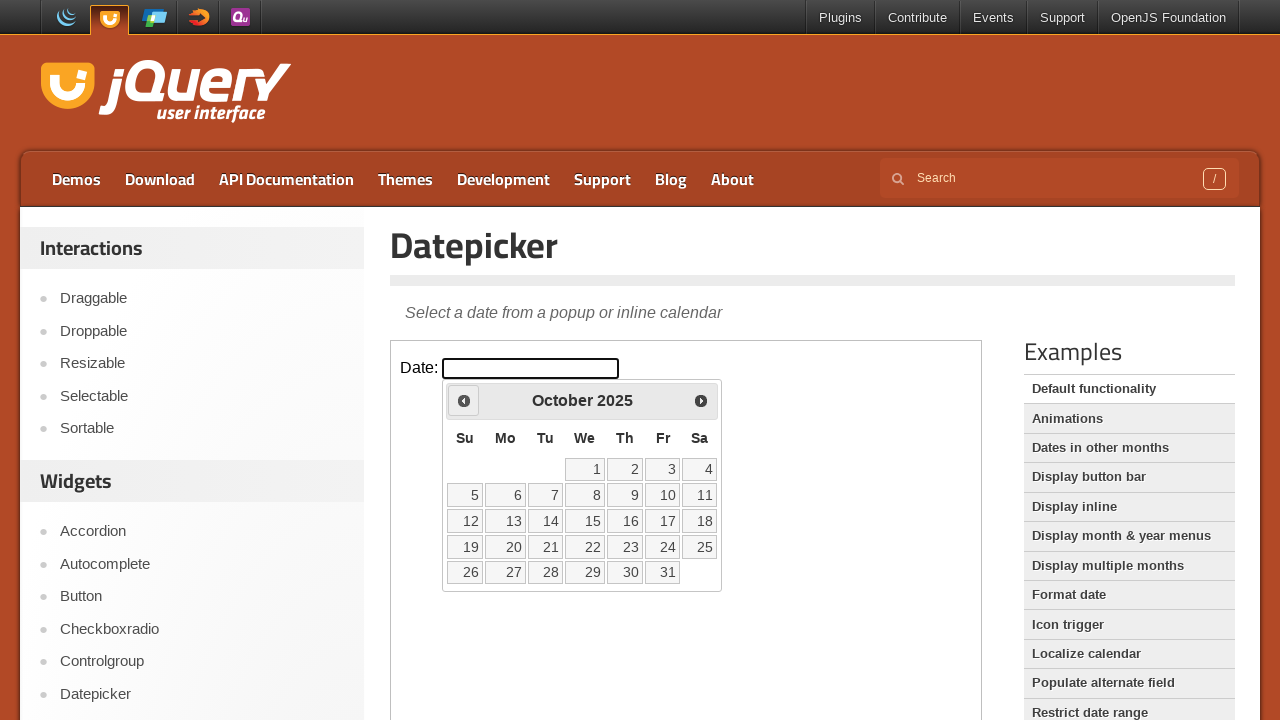

Clicked previous button to go back from October 2025 at (464, 400) on iframe.demo-frame >> internal:control=enter-frame >> #ui-datepicker-div > div > 
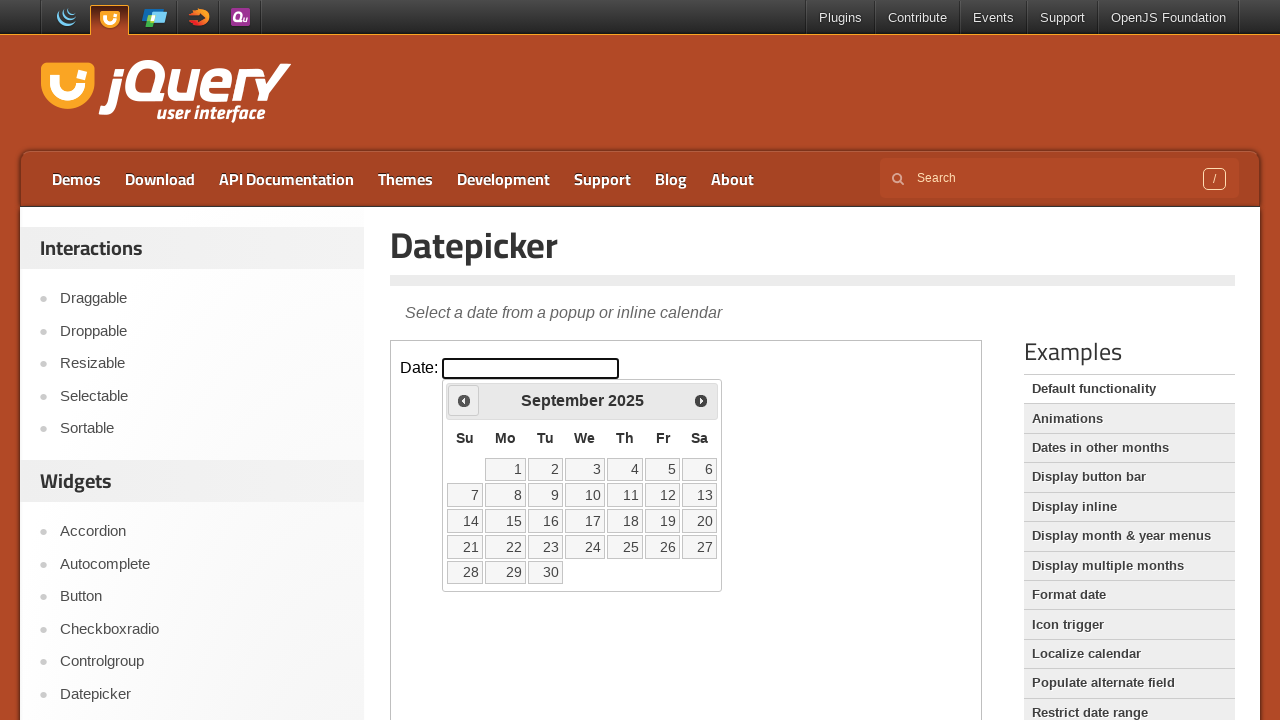

Clicked previous button to go back from September 2025 at (464, 400) on iframe.demo-frame >> internal:control=enter-frame >> #ui-datepicker-div > div > 
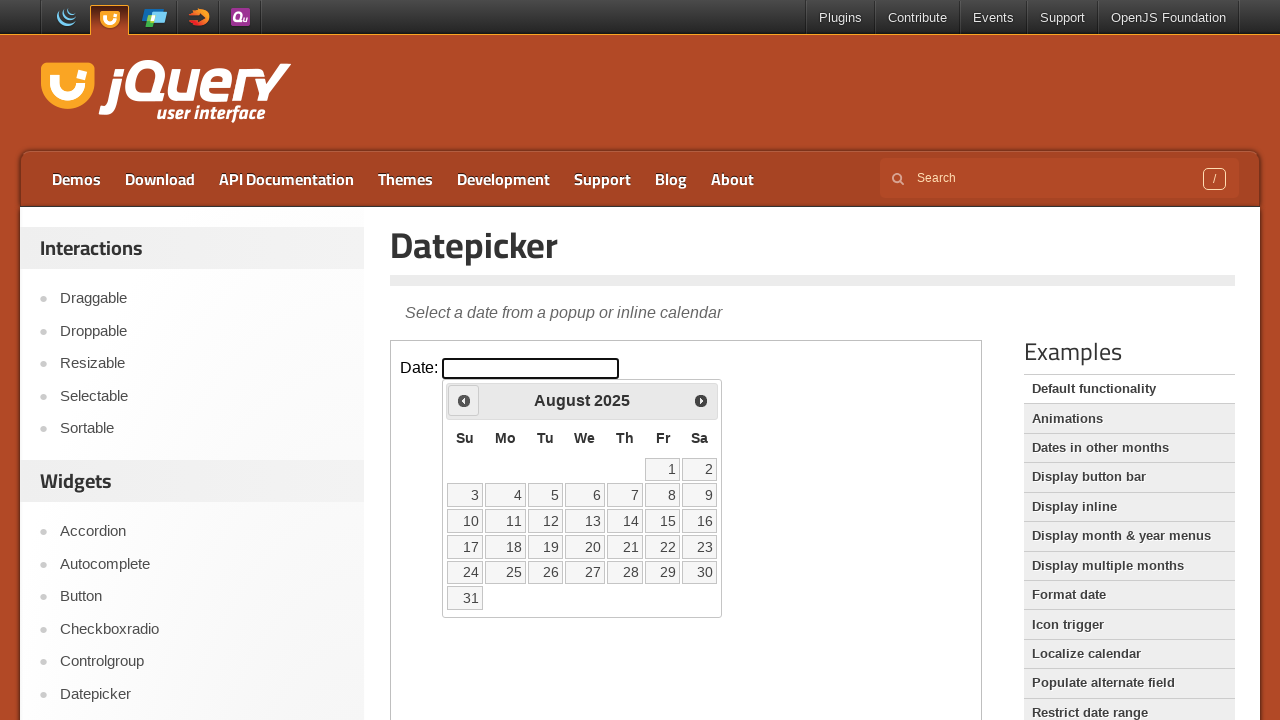

Clicked previous button to go back from August 2025 at (464, 400) on iframe.demo-frame >> internal:control=enter-frame >> #ui-datepicker-div > div > 
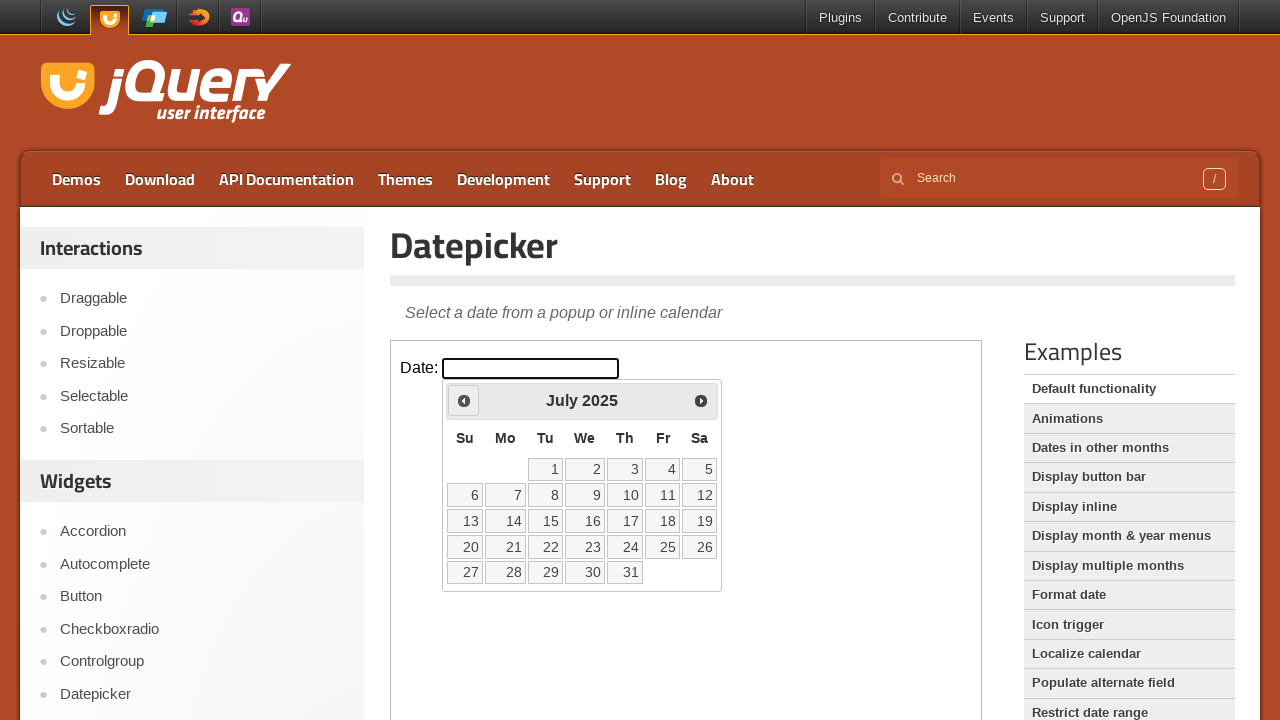

Clicked previous button to go back from July 2025 at (464, 400) on iframe.demo-frame >> internal:control=enter-frame >> #ui-datepicker-div > div > 
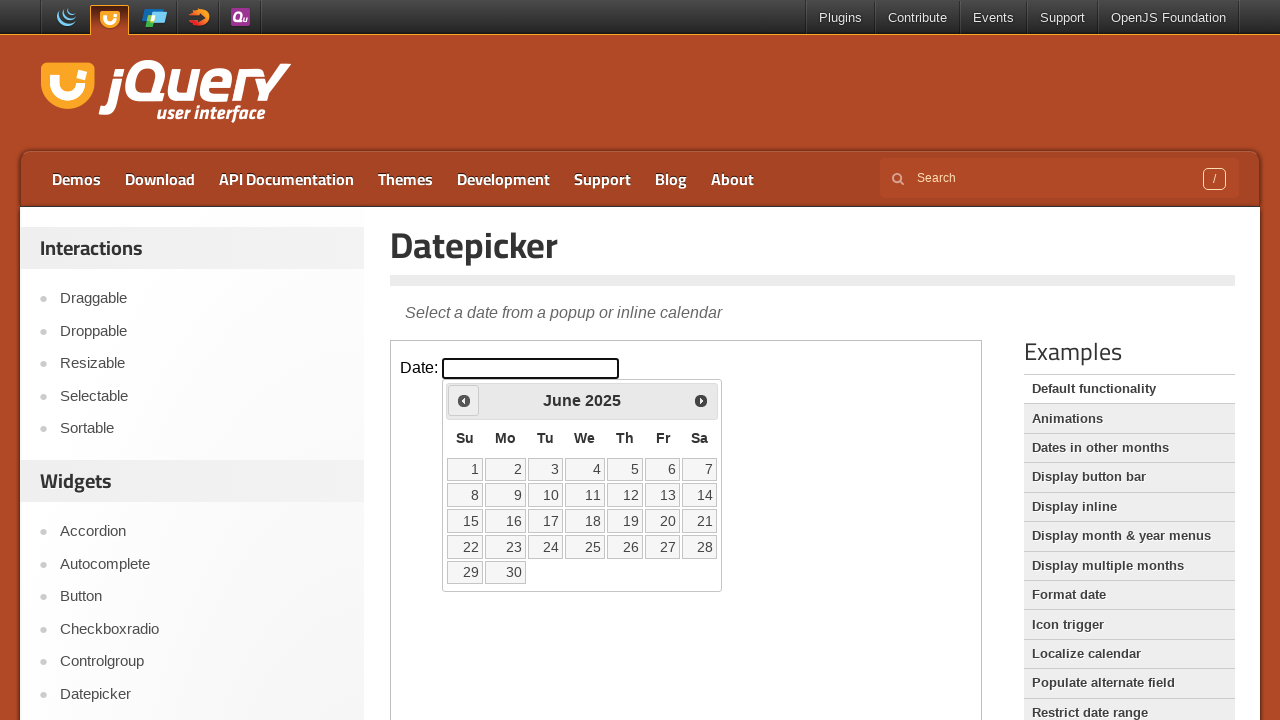

Clicked previous button to go back from June 2025 at (464, 400) on iframe.demo-frame >> internal:control=enter-frame >> #ui-datepicker-div > div > 
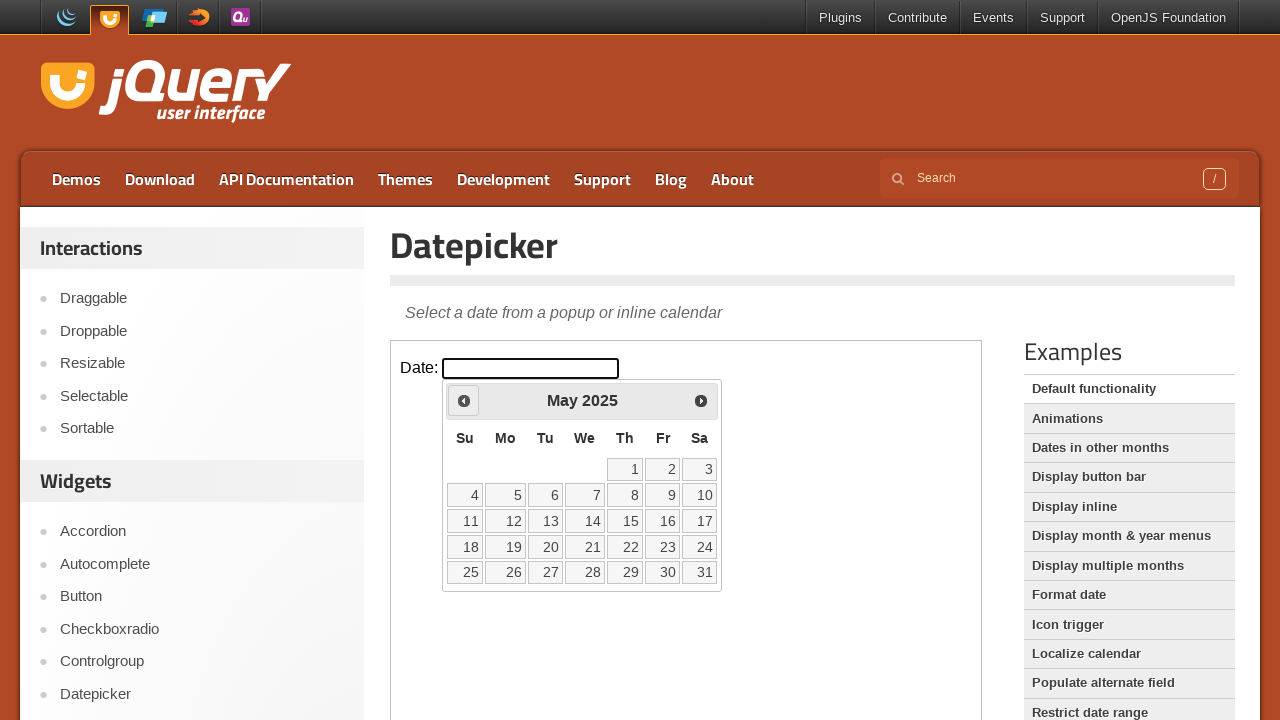

Clicked previous button to go back from May 2025 at (464, 400) on iframe.demo-frame >> internal:control=enter-frame >> #ui-datepicker-div > div > 
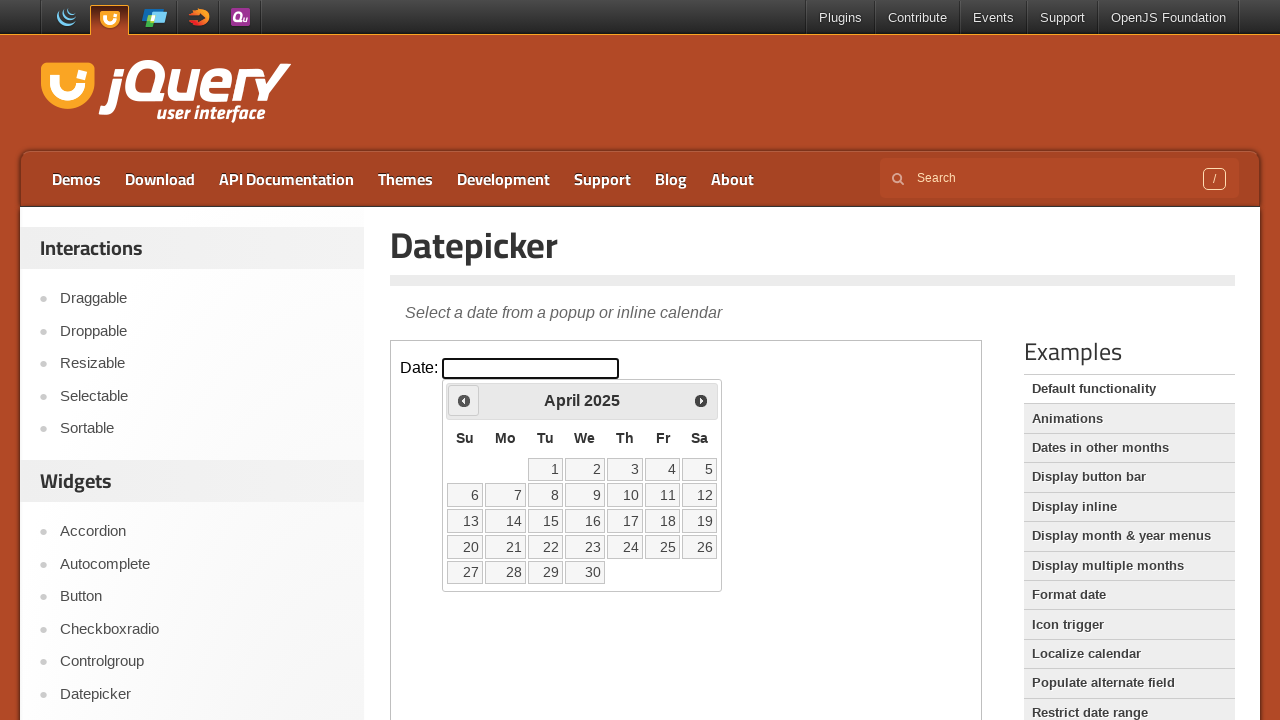

Clicked previous button to go back from April 2025 at (464, 400) on iframe.demo-frame >> internal:control=enter-frame >> #ui-datepicker-div > div > 
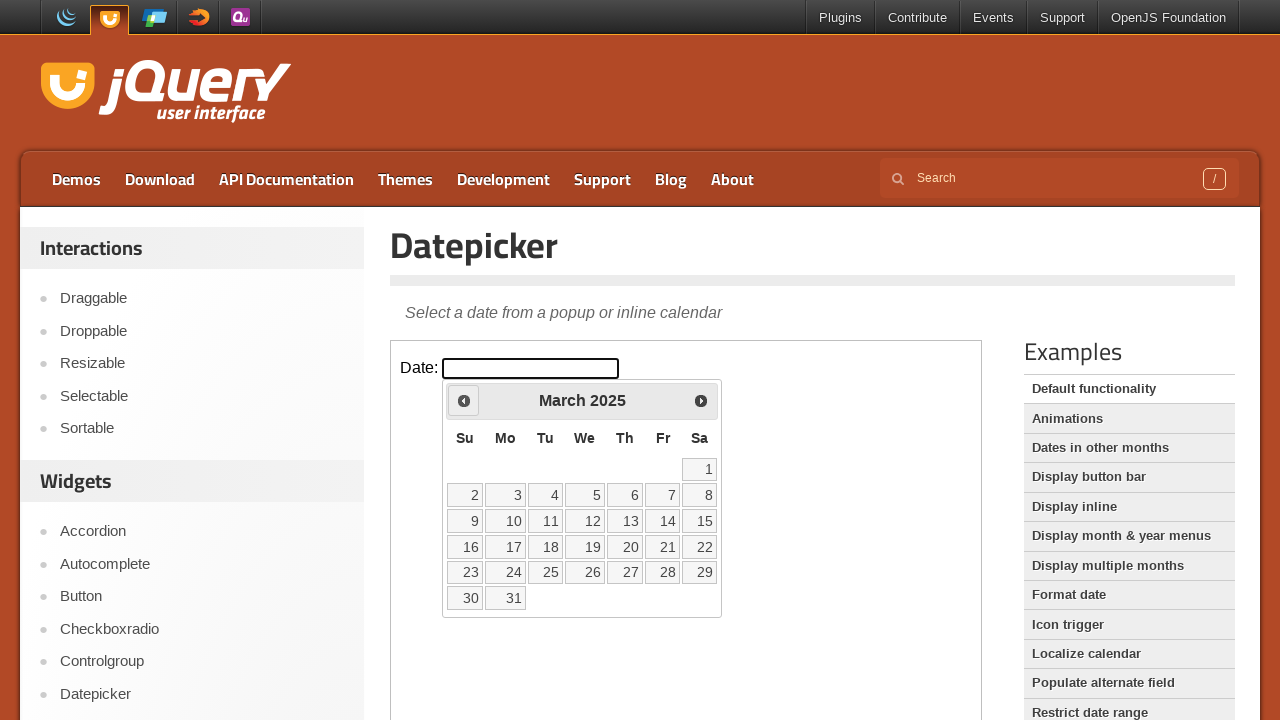

Clicked previous button to go back from March 2025 at (464, 400) on iframe.demo-frame >> internal:control=enter-frame >> #ui-datepicker-div > div > 
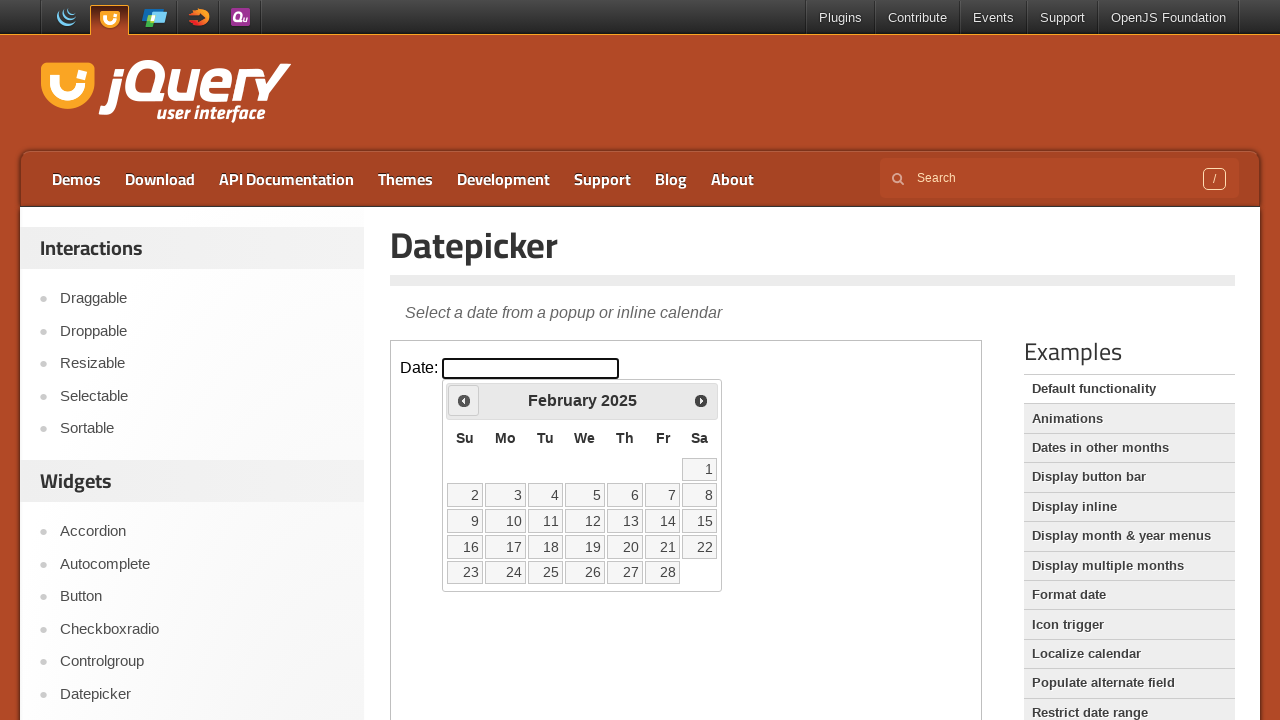

Clicked previous button to go back from February 2025 at (464, 400) on iframe.demo-frame >> internal:control=enter-frame >> #ui-datepicker-div > div > 
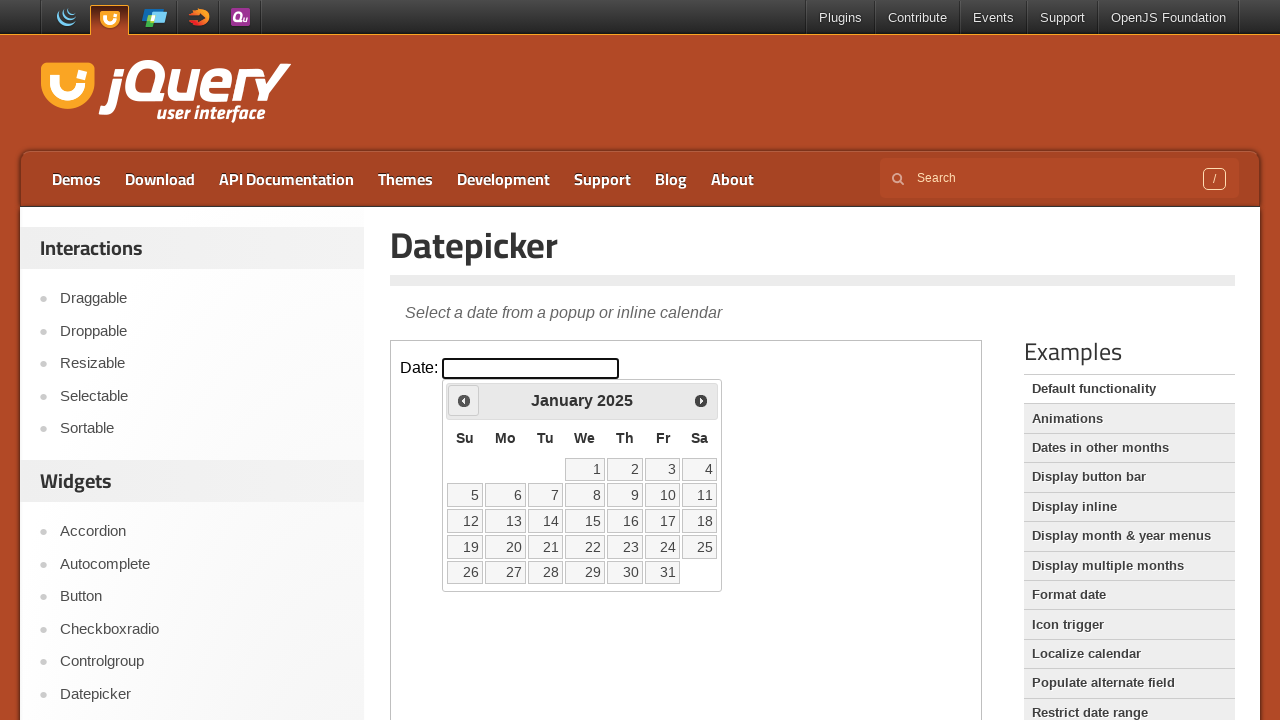

Clicked previous button to go back from January 2025 at (464, 400) on iframe.demo-frame >> internal:control=enter-frame >> #ui-datepicker-div > div > 
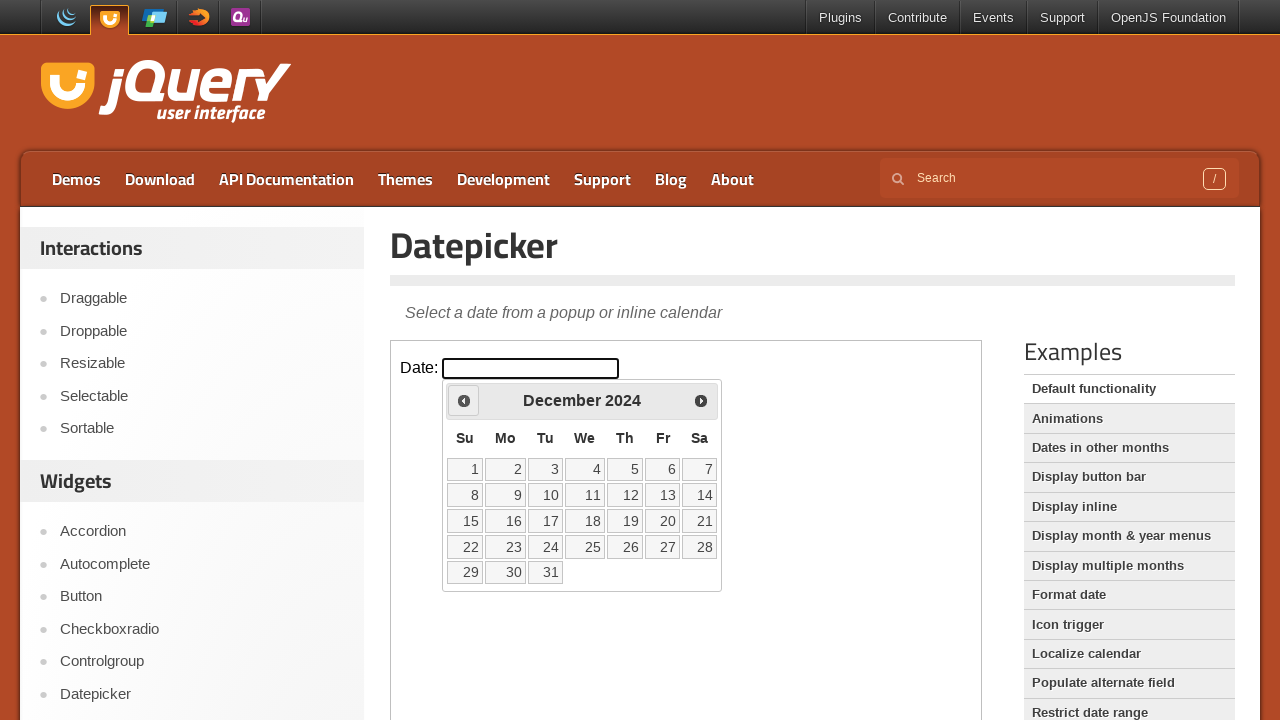

Clicked previous button to go back from December 2024 at (464, 400) on iframe.demo-frame >> internal:control=enter-frame >> #ui-datepicker-div > div > 
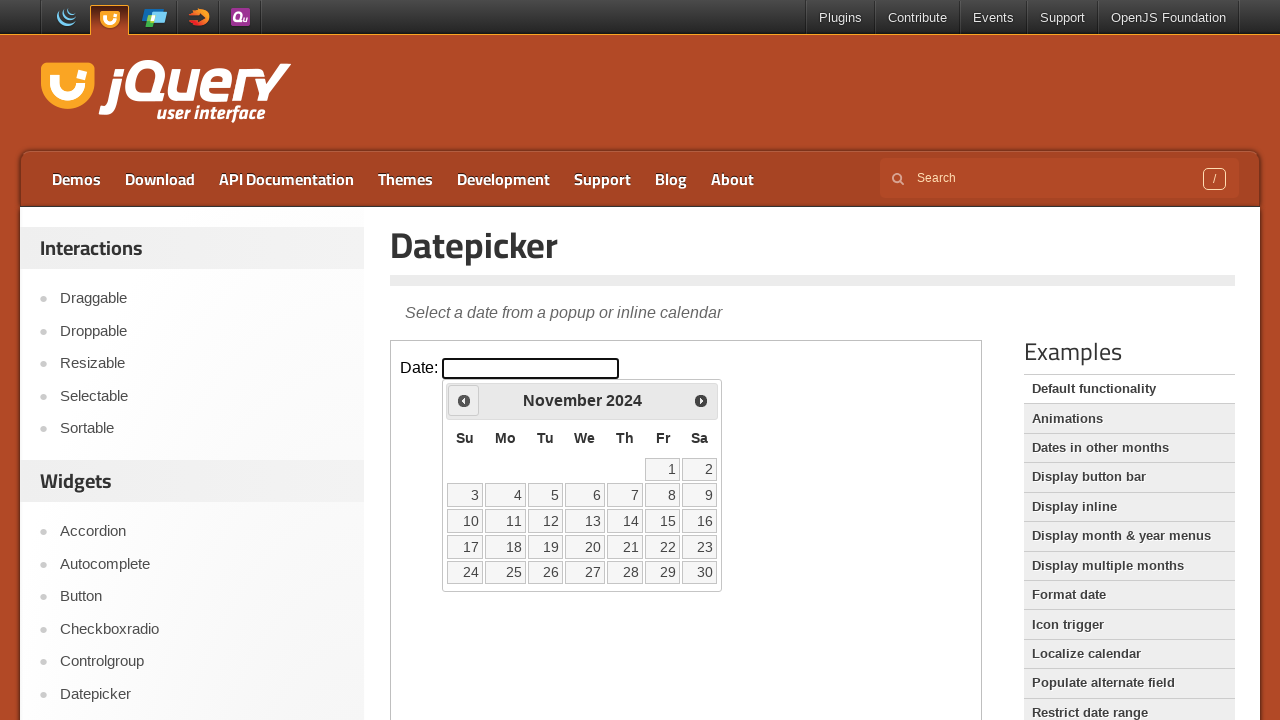

Clicked previous button to go back from November 2024 at (464, 400) on iframe.demo-frame >> internal:control=enter-frame >> #ui-datepicker-div > div > 
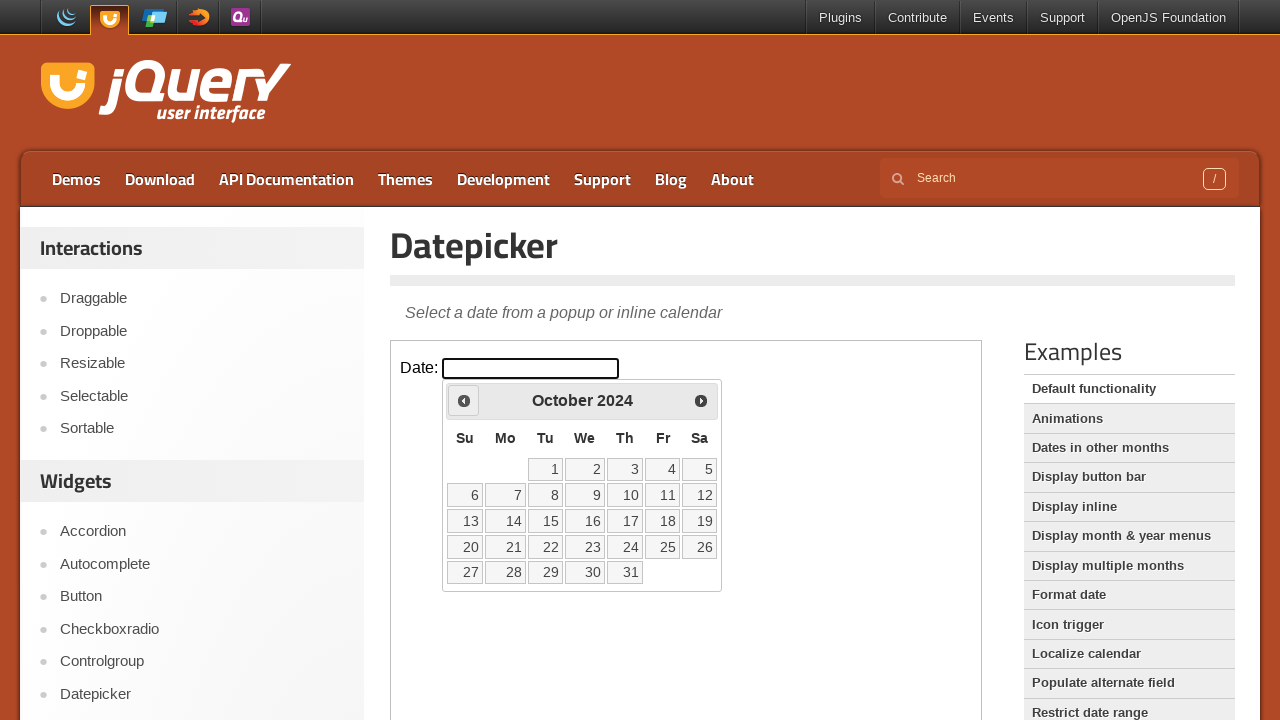

Clicked previous button to go back from October 2024 at (464, 400) on iframe.demo-frame >> internal:control=enter-frame >> #ui-datepicker-div > div > 
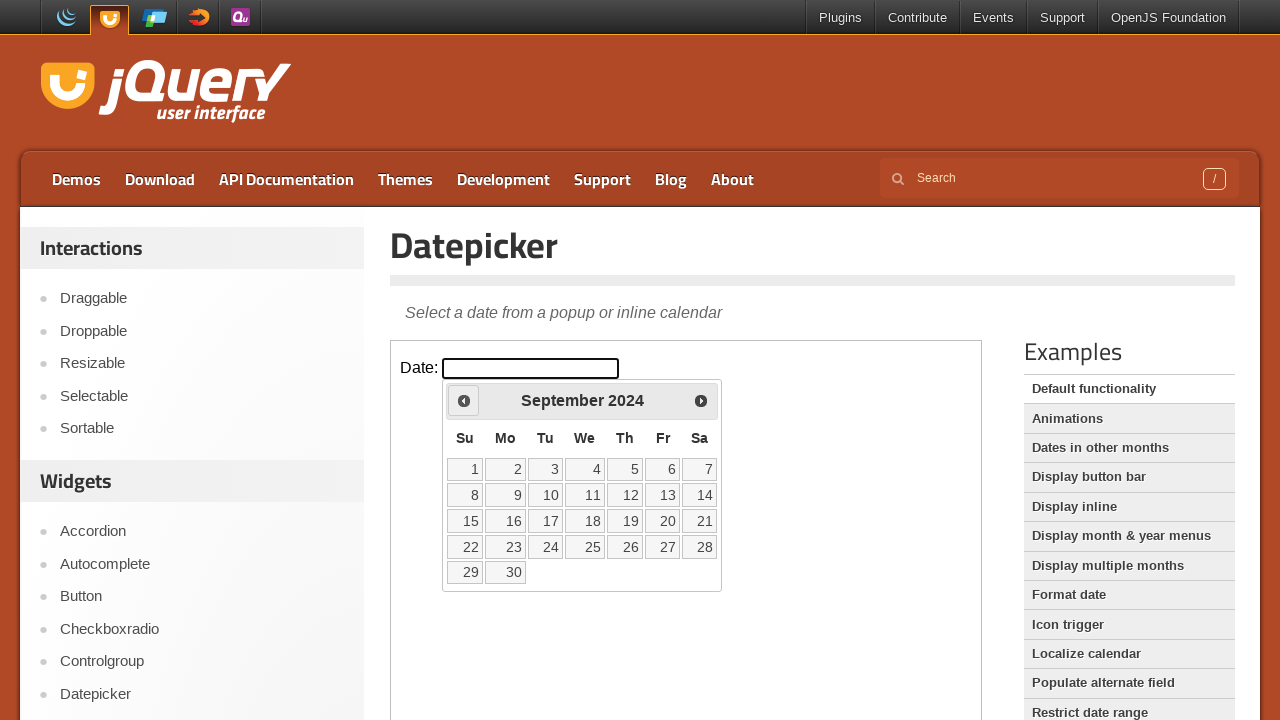

Clicked previous button to go back from September 2024 at (464, 400) on iframe.demo-frame >> internal:control=enter-frame >> #ui-datepicker-div > div > 
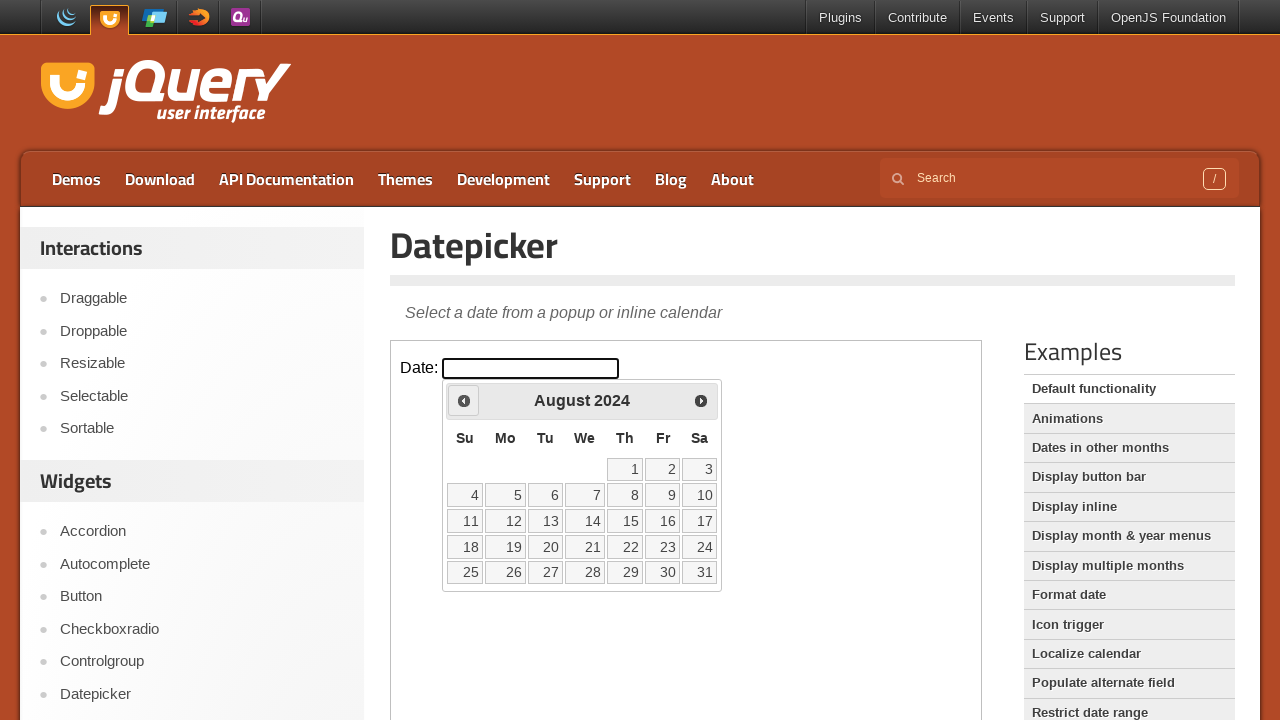

Clicked previous button to go back from August 2024 at (464, 400) on iframe.demo-frame >> internal:control=enter-frame >> #ui-datepicker-div > div > 
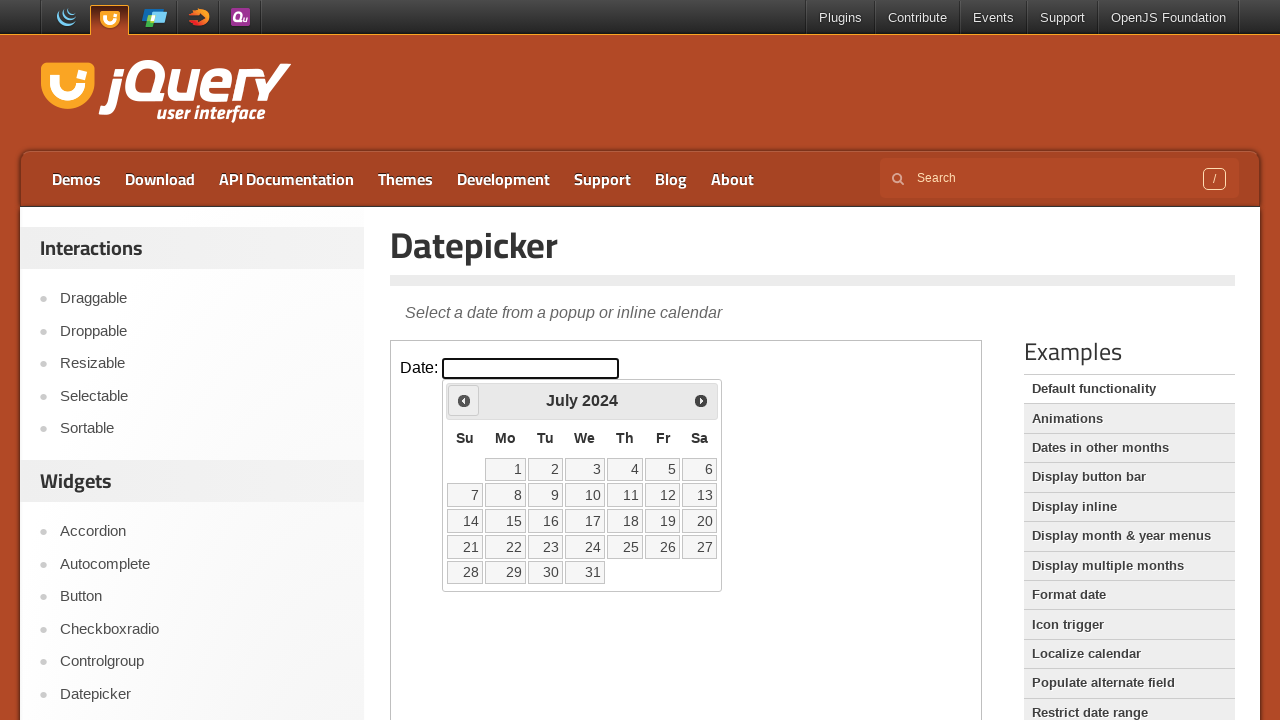

Clicked previous button to go back from July 2024 at (464, 400) on iframe.demo-frame >> internal:control=enter-frame >> #ui-datepicker-div > div > 
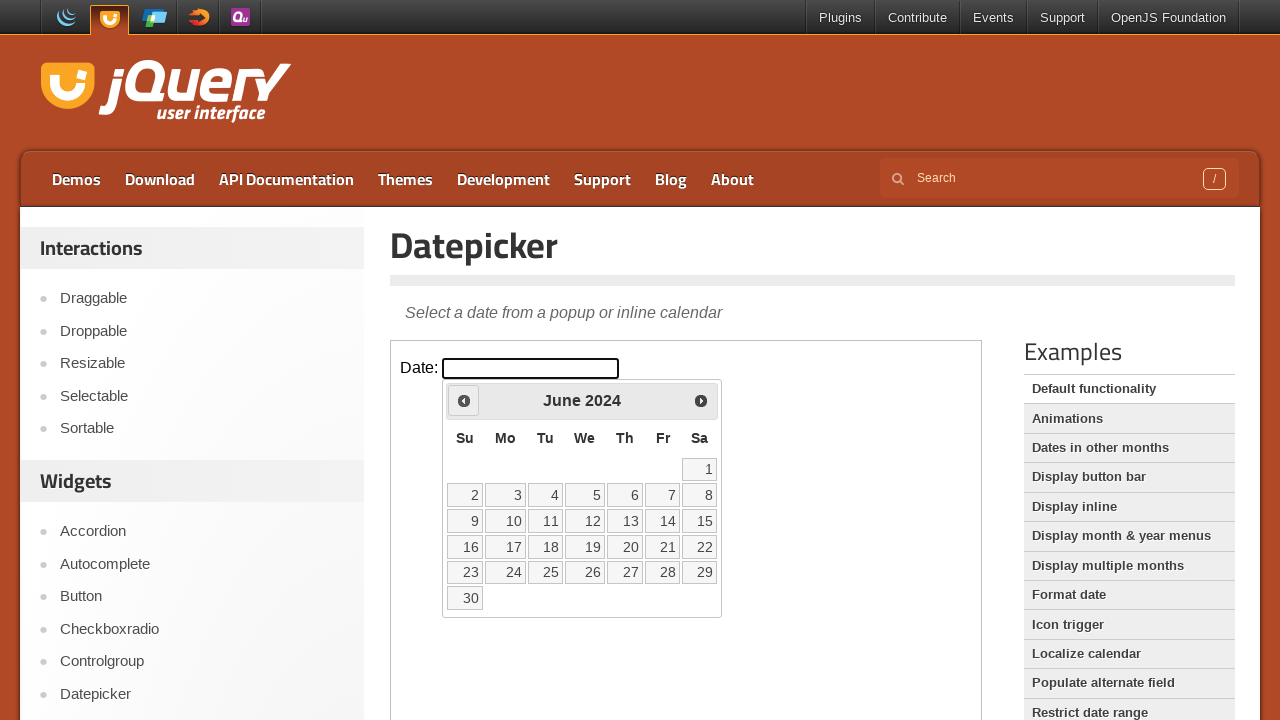

Clicked previous button to go back from June 2024 at (464, 400) on iframe.demo-frame >> internal:control=enter-frame >> #ui-datepicker-div > div > 
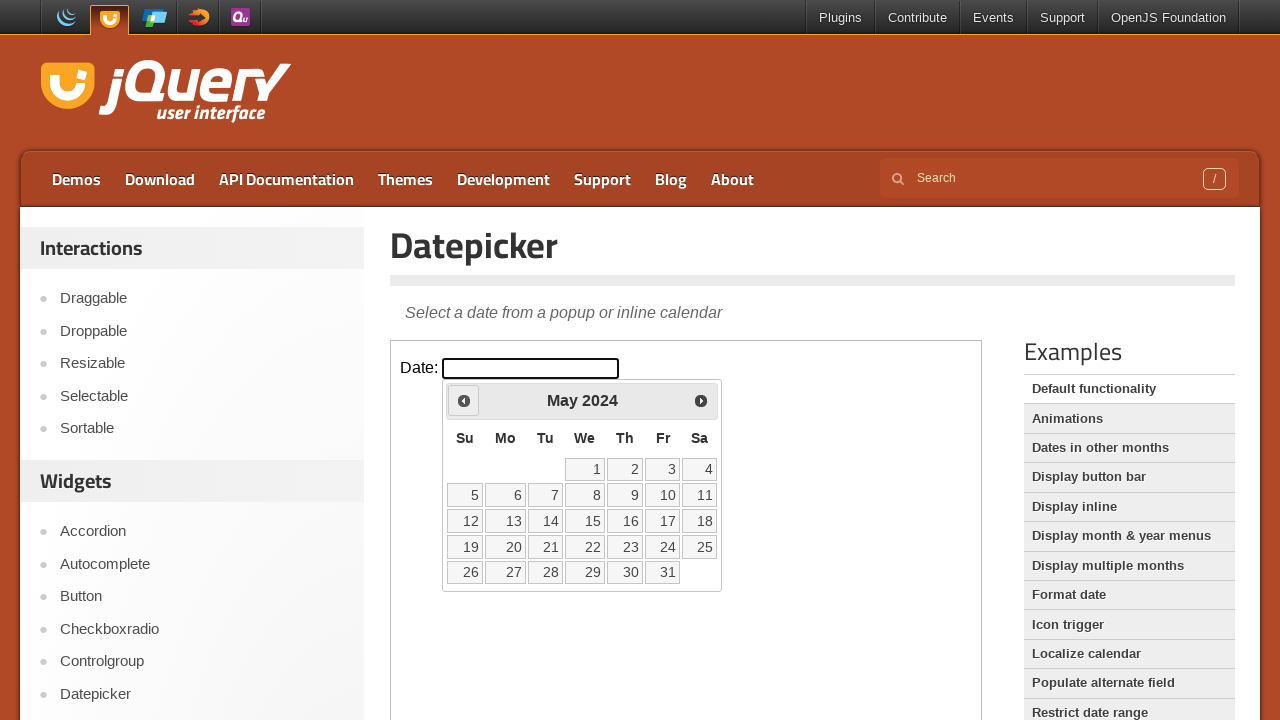

Clicked previous button to go back from May 2024 at (464, 400) on iframe.demo-frame >> internal:control=enter-frame >> #ui-datepicker-div > div > 
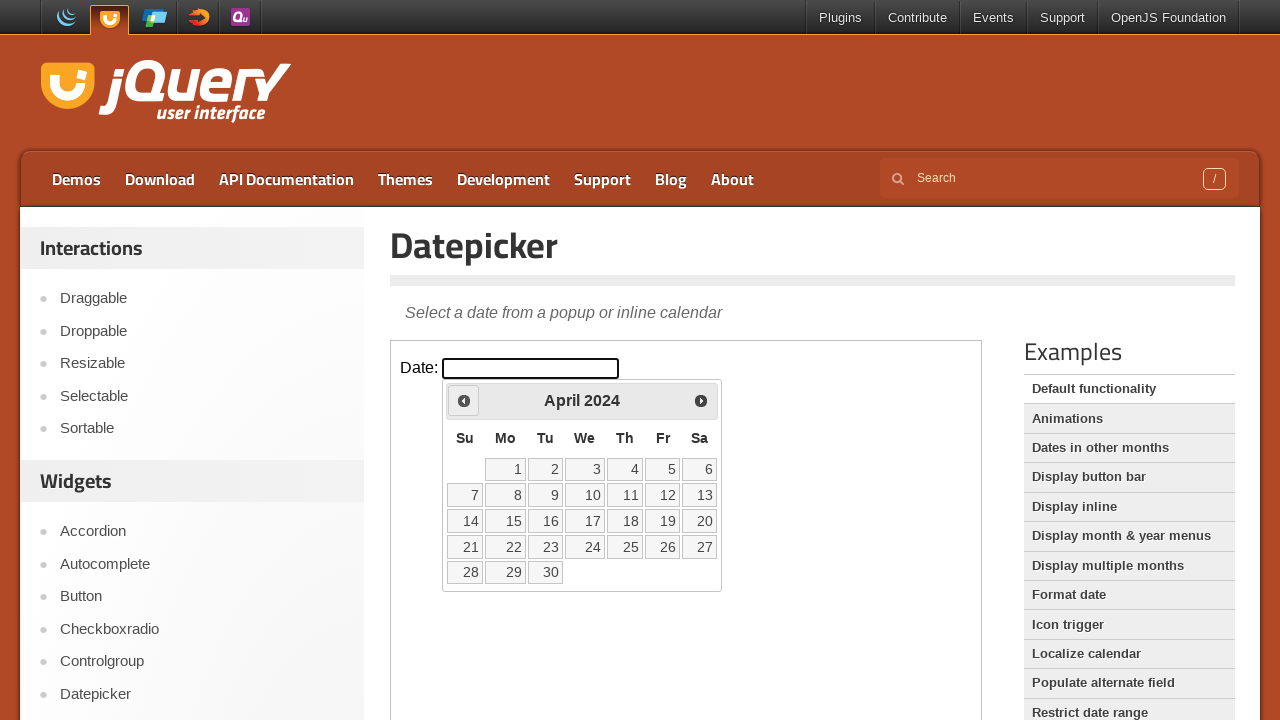

Clicked previous button to go back from April 2024 at (464, 400) on iframe.demo-frame >> internal:control=enter-frame >> #ui-datepicker-div > div > 
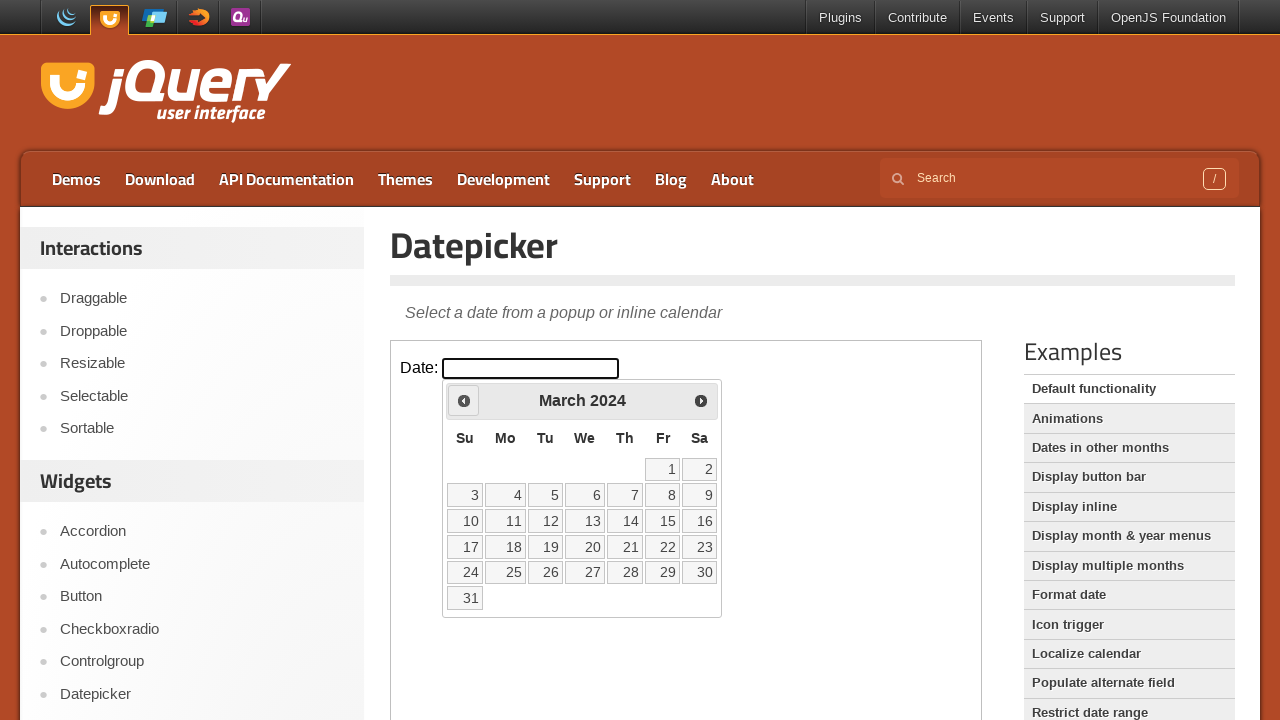

Clicked previous button to go back from March 2024 at (464, 400) on iframe.demo-frame >> internal:control=enter-frame >> #ui-datepicker-div > div > 
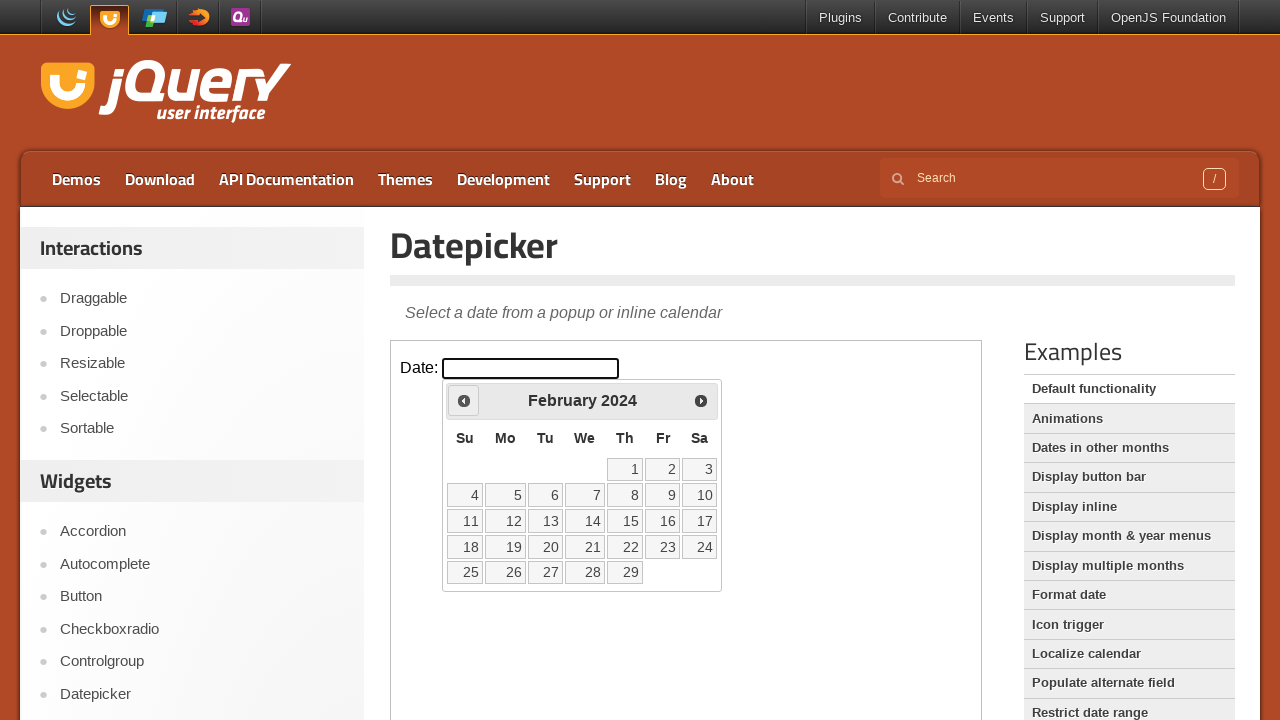

Clicked previous button to go back from February 2024 at (464, 400) on iframe.demo-frame >> internal:control=enter-frame >> #ui-datepicker-div > div > 
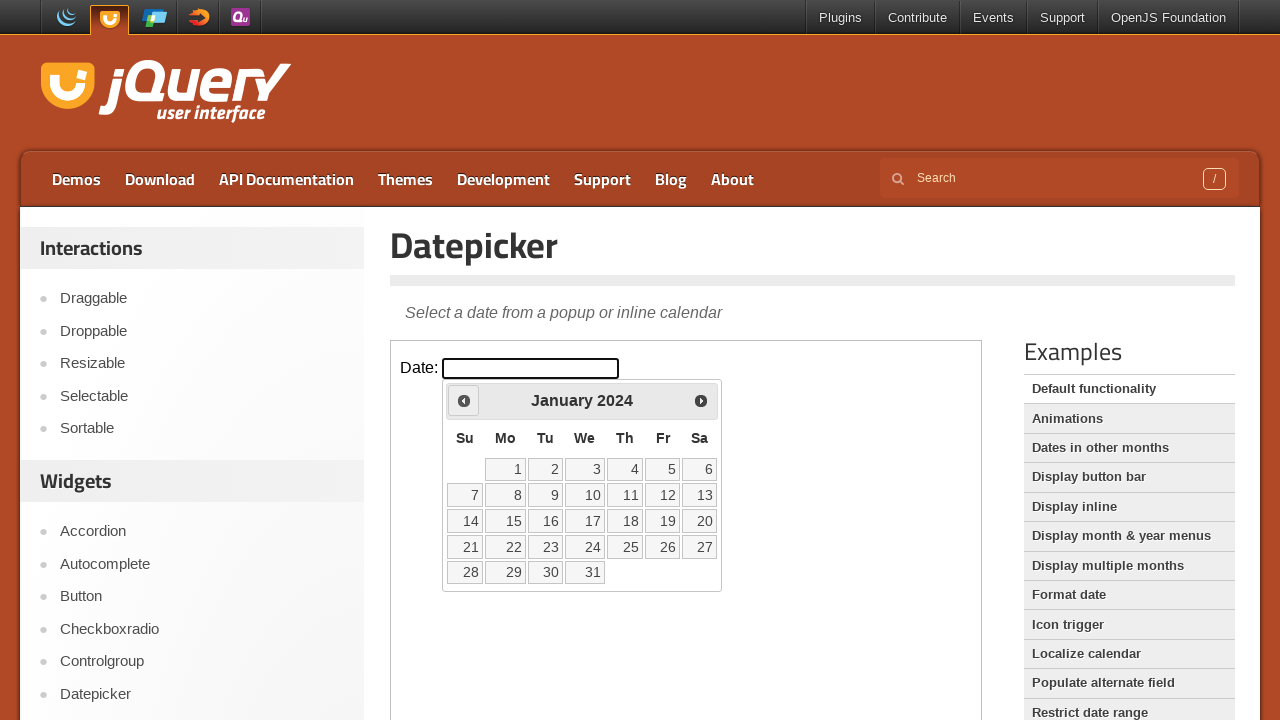

Clicked previous button to go back from January 2024 at (464, 400) on iframe.demo-frame >> internal:control=enter-frame >> #ui-datepicker-div > div > 
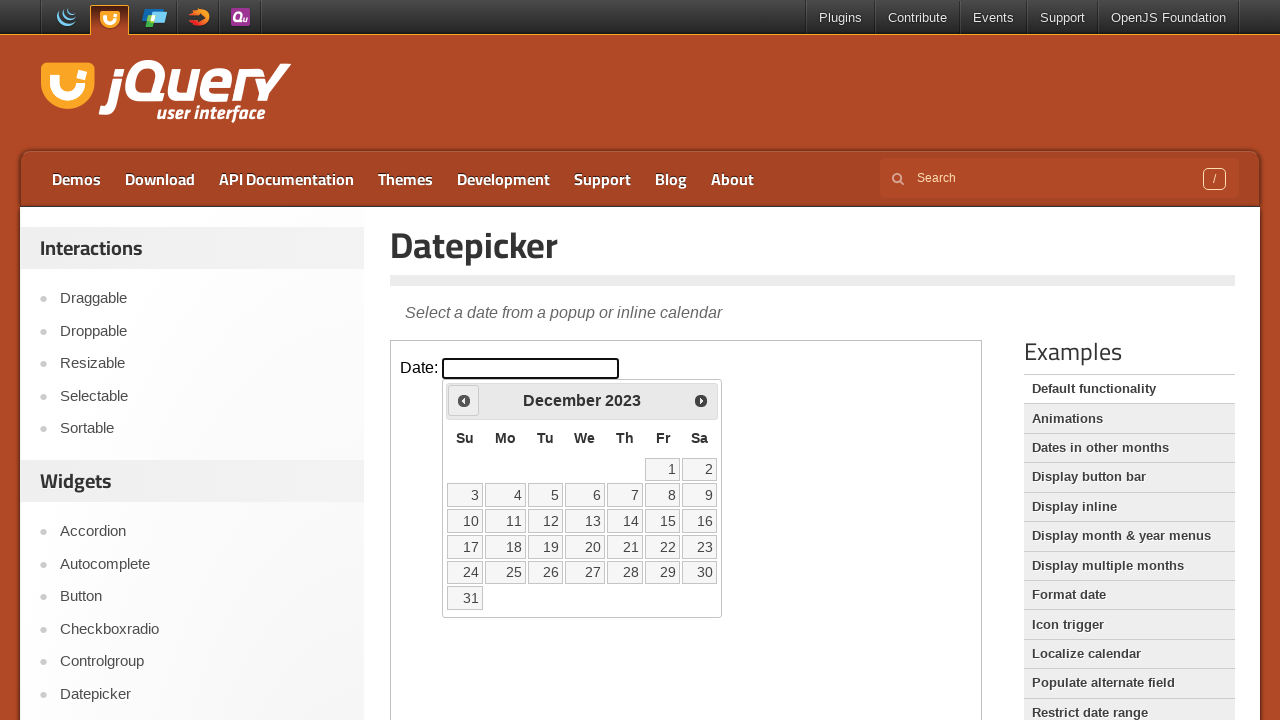

Clicked previous button to go back from December 2023 at (464, 400) on iframe.demo-frame >> internal:control=enter-frame >> #ui-datepicker-div > div > 
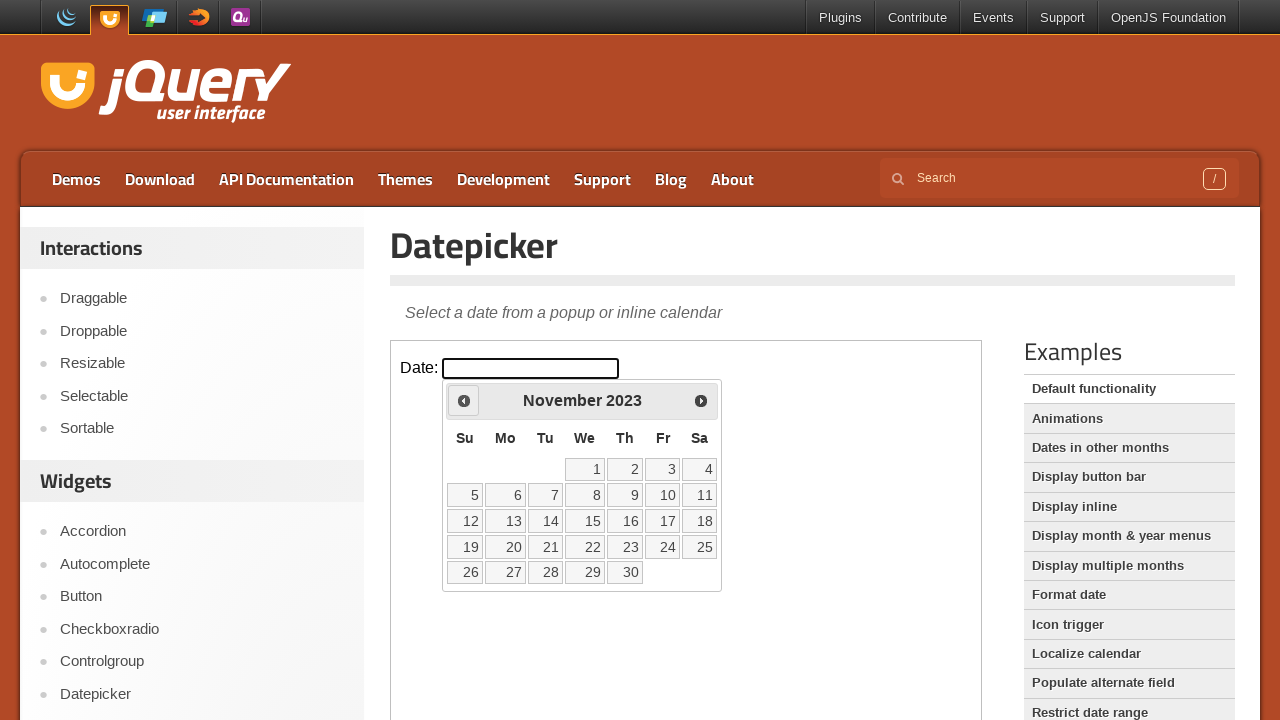

Clicked previous button to go back from November 2023 at (464, 400) on iframe.demo-frame >> internal:control=enter-frame >> #ui-datepicker-div > div > 
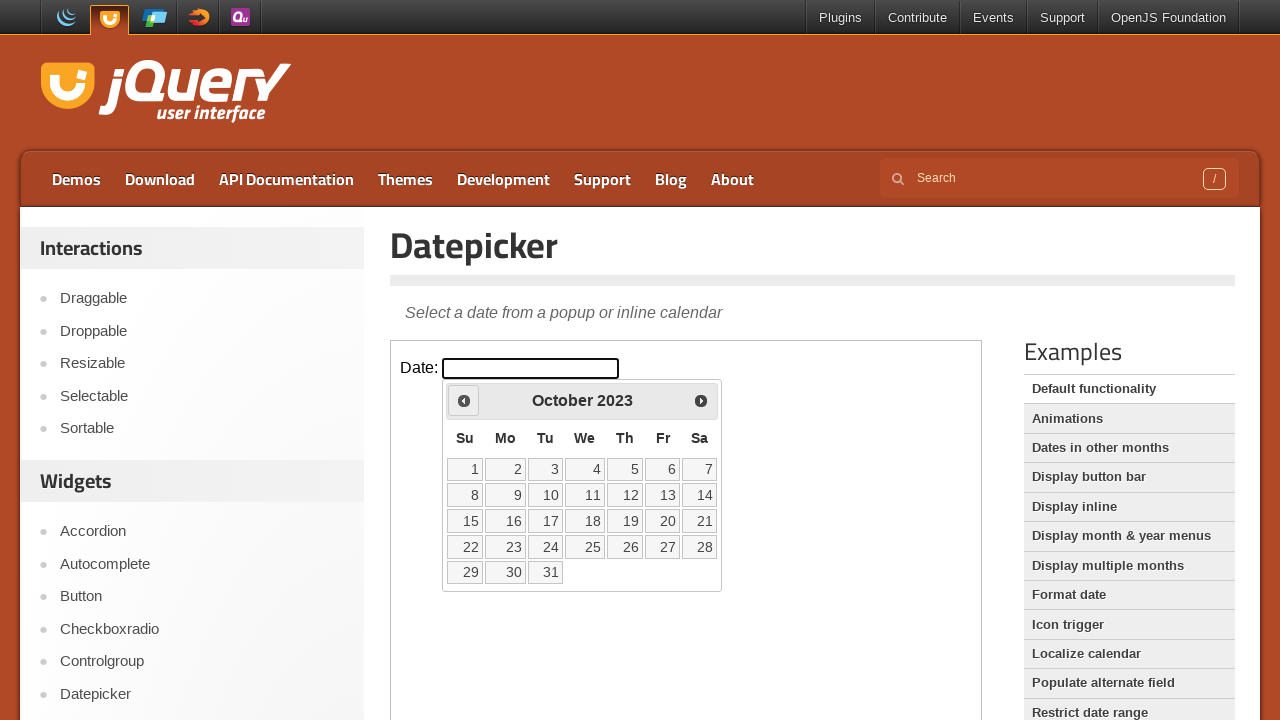

Clicked previous button to go back from October 2023 at (464, 400) on iframe.demo-frame >> internal:control=enter-frame >> #ui-datepicker-div > div > 
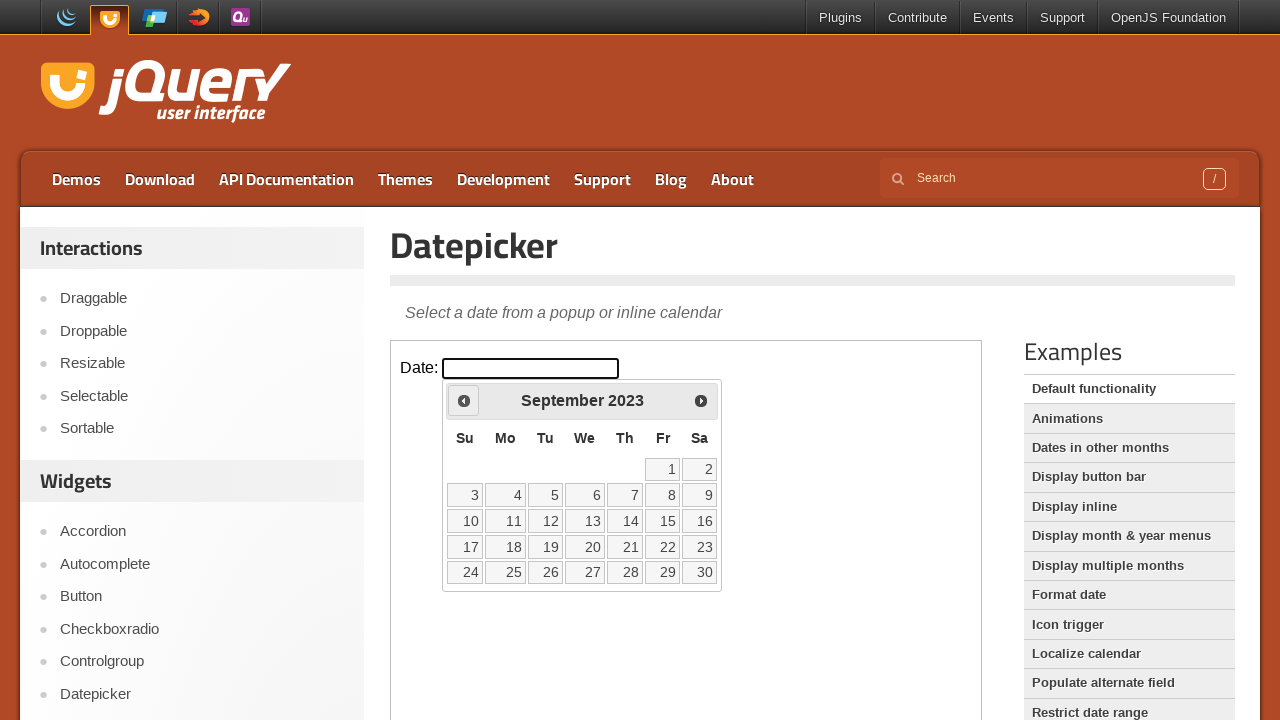

Clicked previous button to go back from September 2023 at (464, 400) on iframe.demo-frame >> internal:control=enter-frame >> #ui-datepicker-div > div > 
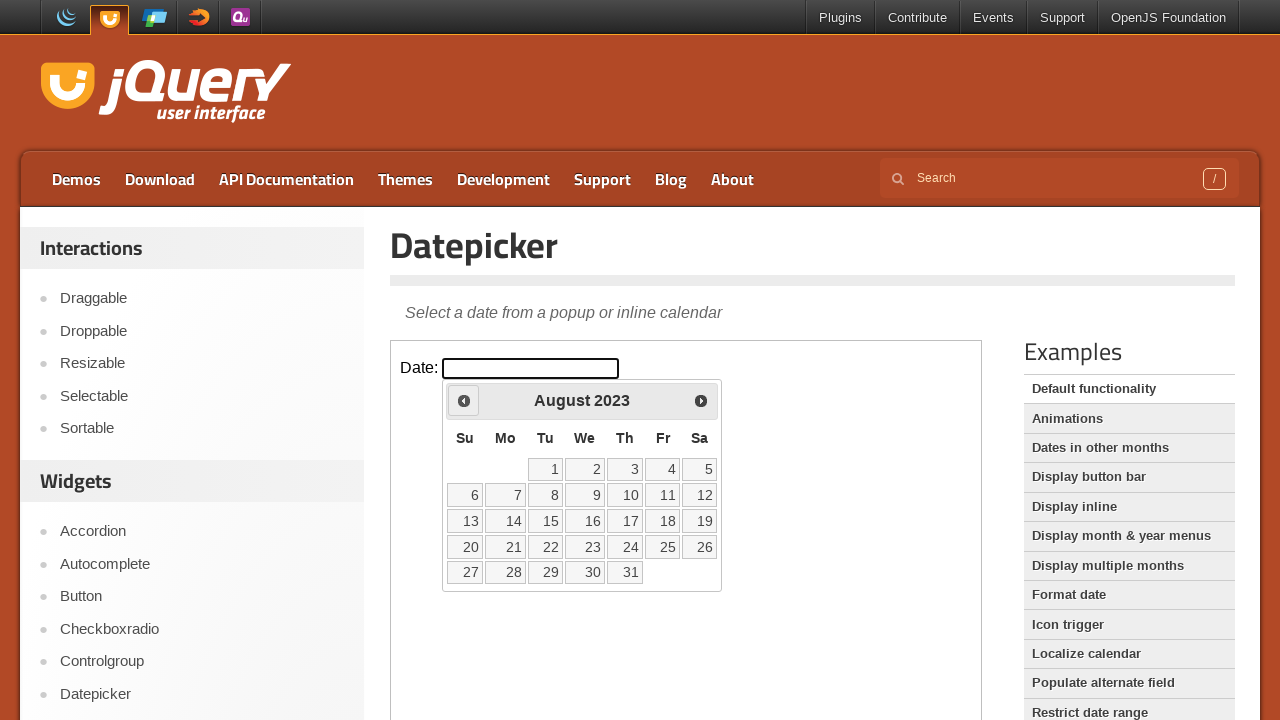

Clicked previous button to go back from August 2023 at (464, 400) on iframe.demo-frame >> internal:control=enter-frame >> #ui-datepicker-div > div > 
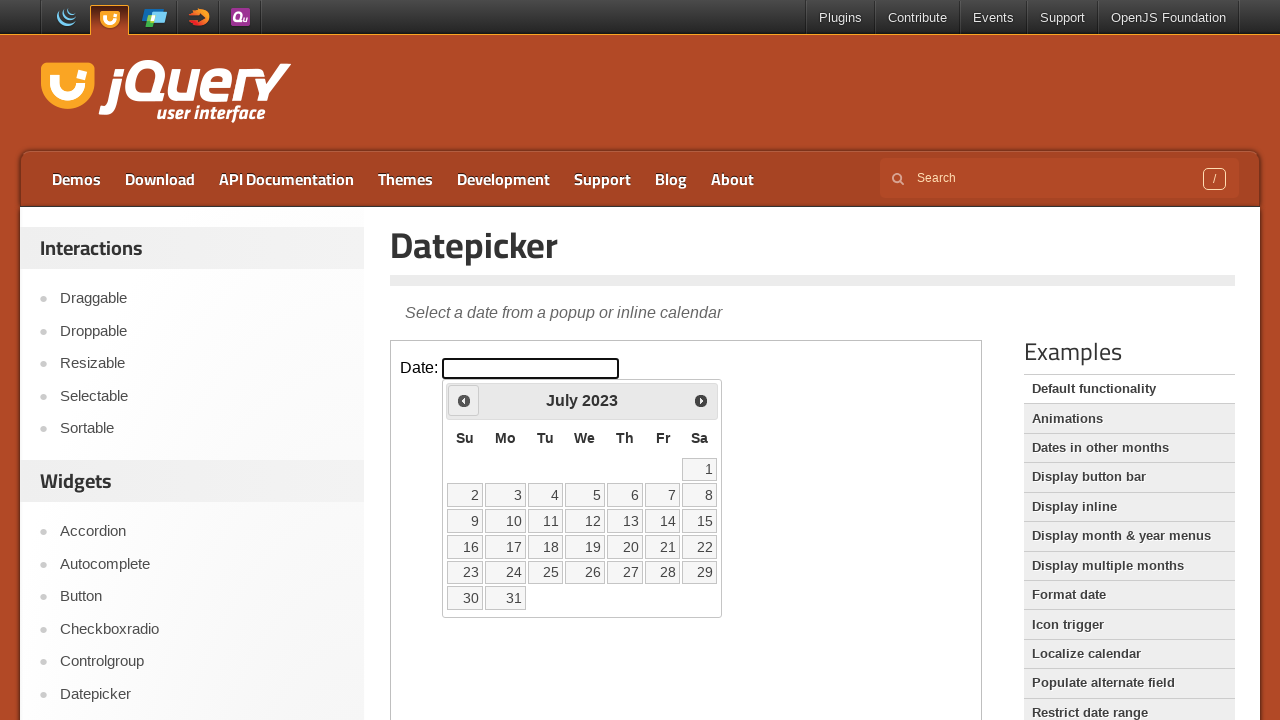

Clicked previous button to go back from July 2023 at (464, 400) on iframe.demo-frame >> internal:control=enter-frame >> #ui-datepicker-div > div > 
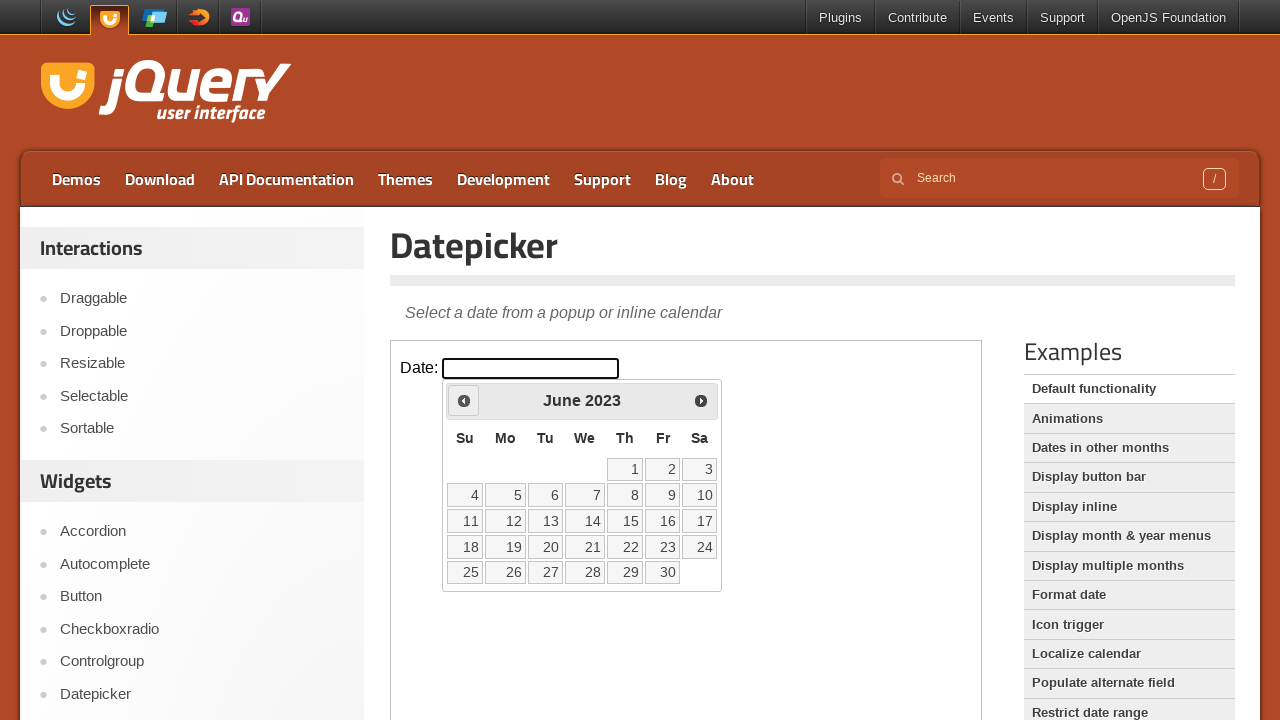

Clicked previous button to go back from June 2023 at (464, 400) on iframe.demo-frame >> internal:control=enter-frame >> #ui-datepicker-div > div > 
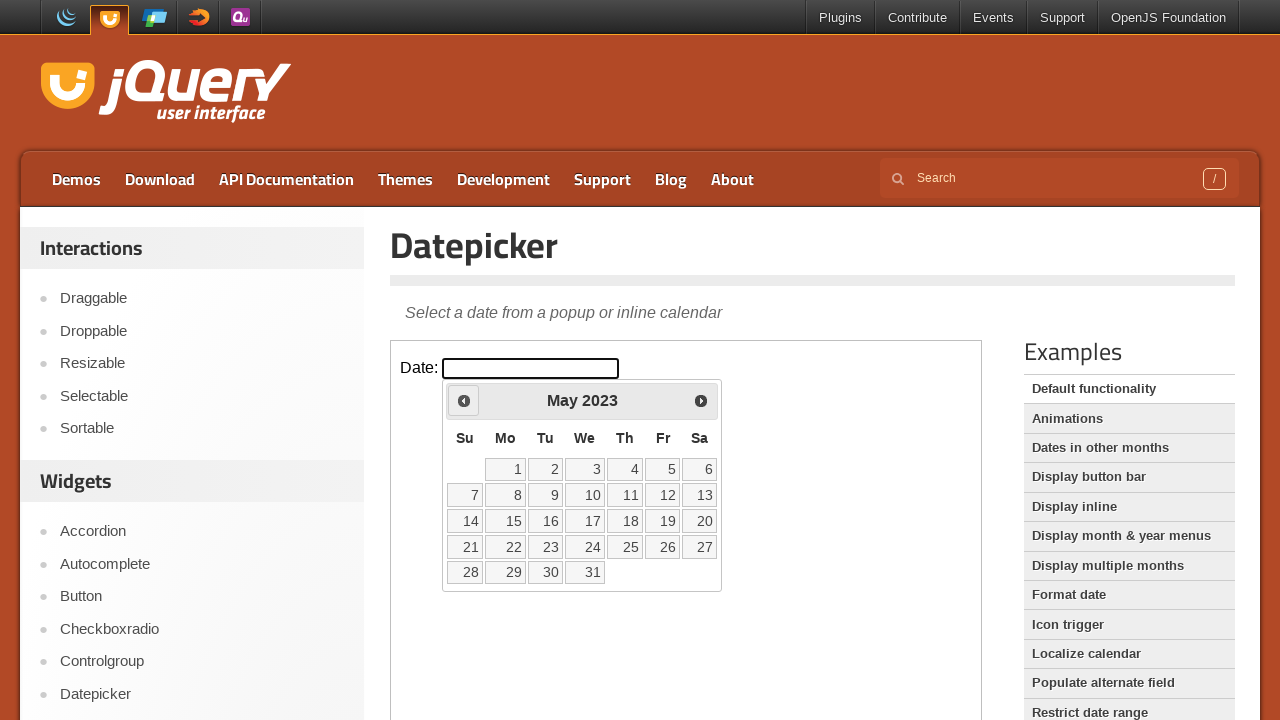

Clicked previous button to go back from May 2023 at (464, 400) on iframe.demo-frame >> internal:control=enter-frame >> #ui-datepicker-div > div > 
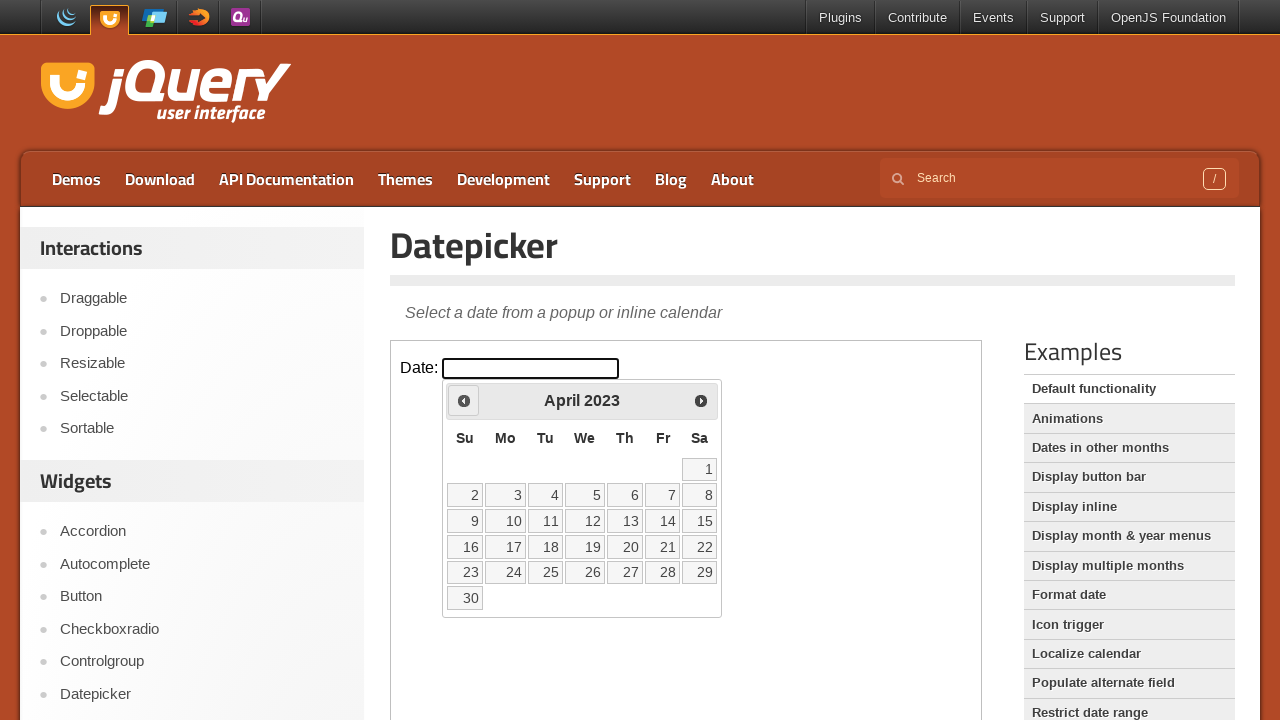

Clicked previous button to go back from April 2023 at (464, 400) on iframe.demo-frame >> internal:control=enter-frame >> #ui-datepicker-div > div > 
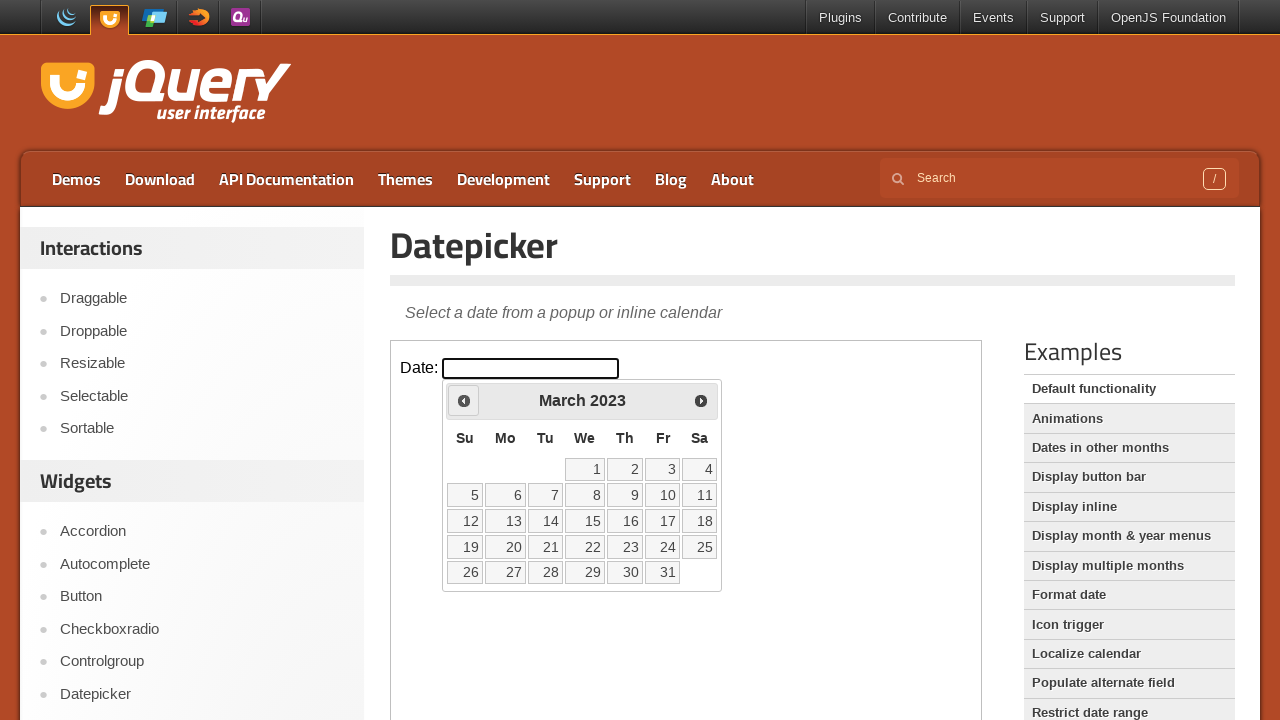

Clicked previous button to go back from March 2023 at (464, 400) on iframe.demo-frame >> internal:control=enter-frame >> #ui-datepicker-div > div > 
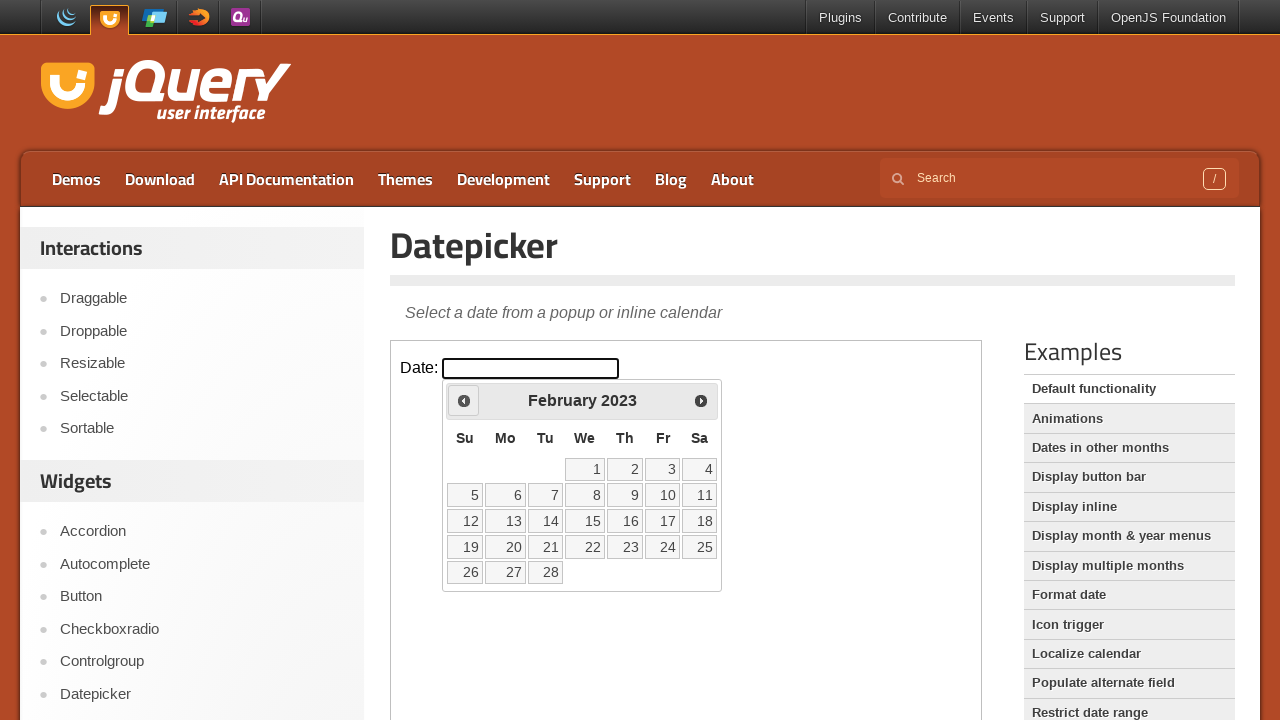

Clicked previous button to go back from February 2023 at (464, 400) on iframe.demo-frame >> internal:control=enter-frame >> #ui-datepicker-div > div > 
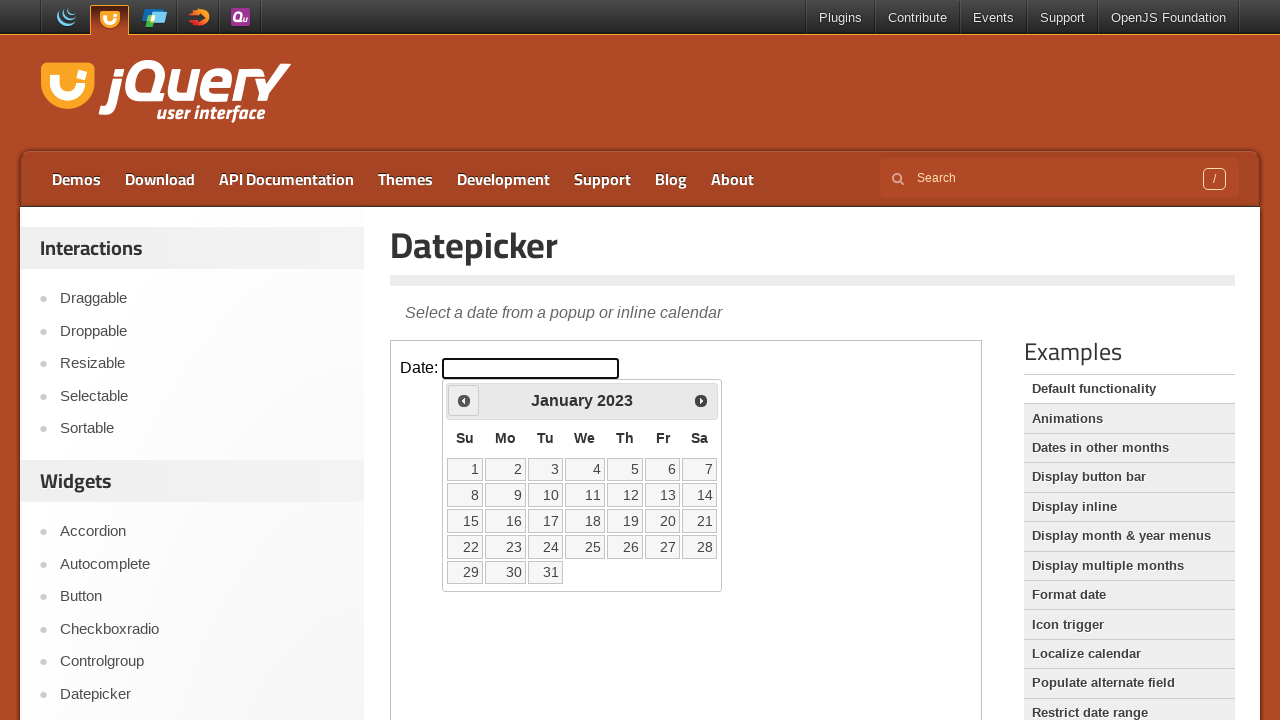

Clicked previous button to go back from January 2023 at (464, 400) on iframe.demo-frame >> internal:control=enter-frame >> #ui-datepicker-div > div > 
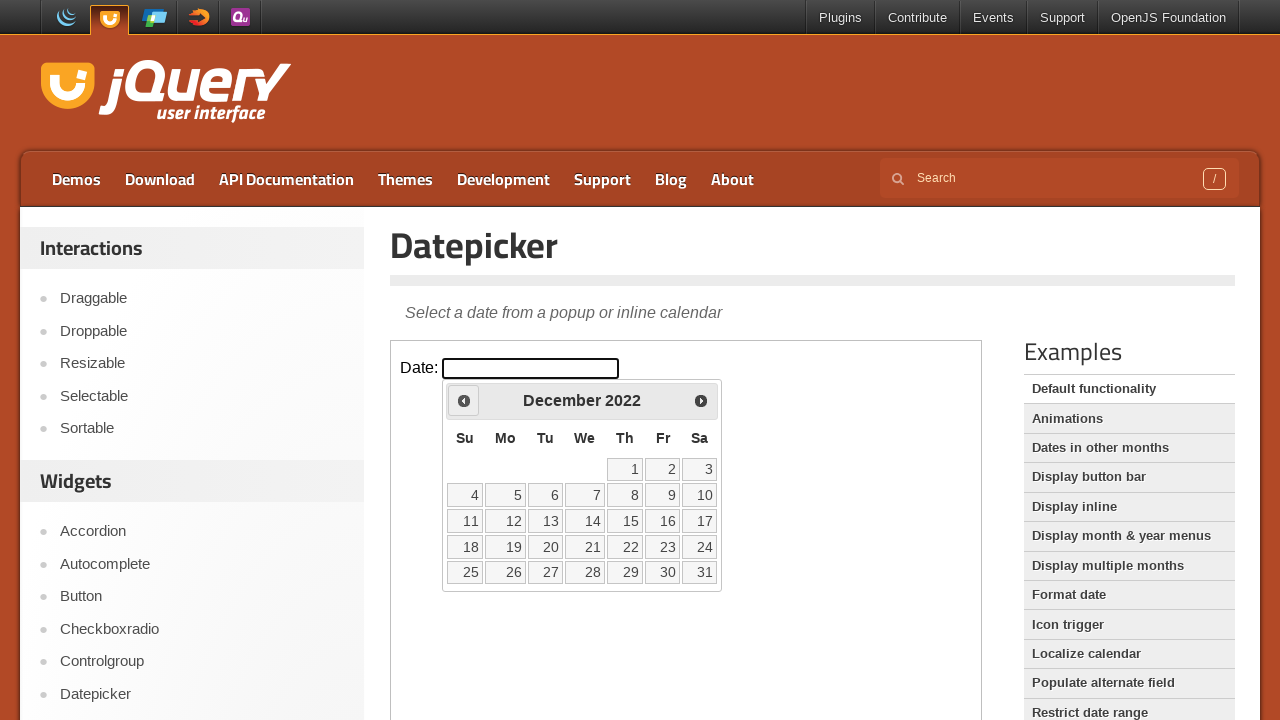

Clicked previous button to go back from December 2022 at (464, 400) on iframe.demo-frame >> internal:control=enter-frame >> #ui-datepicker-div > div > 
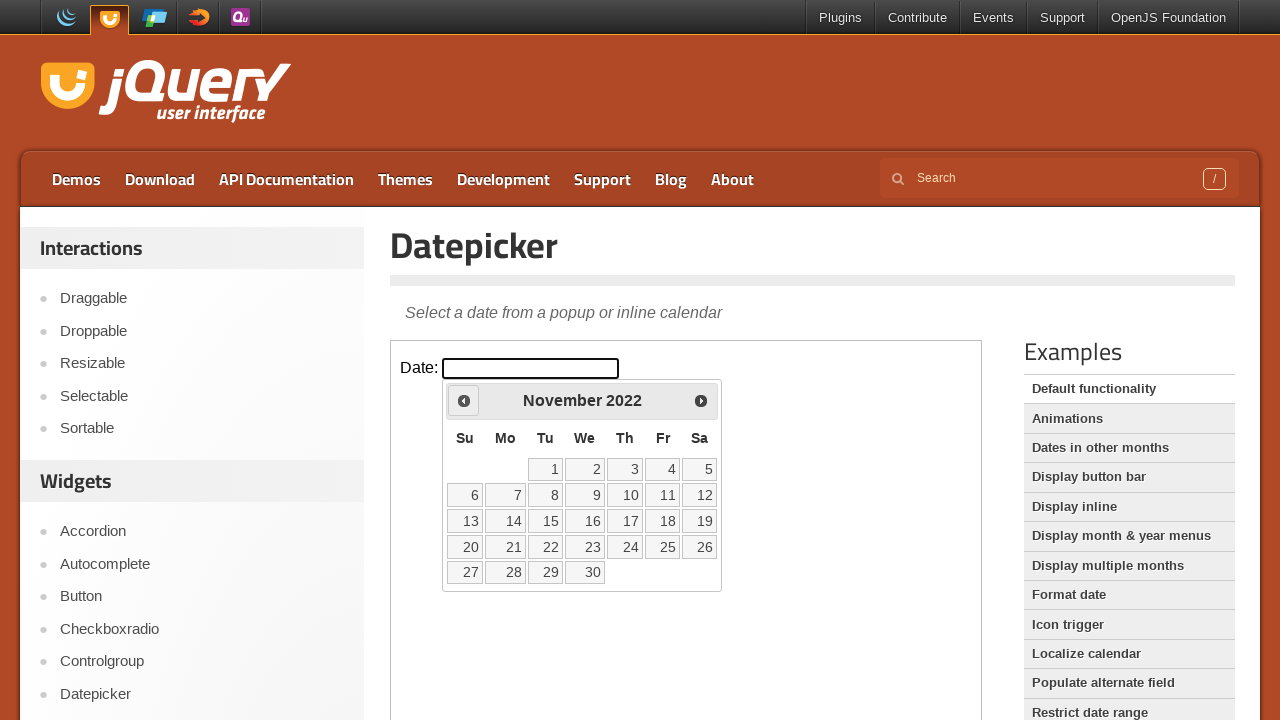

Clicked previous button to go back from November 2022 at (464, 400) on iframe.demo-frame >> internal:control=enter-frame >> #ui-datepicker-div > div > 
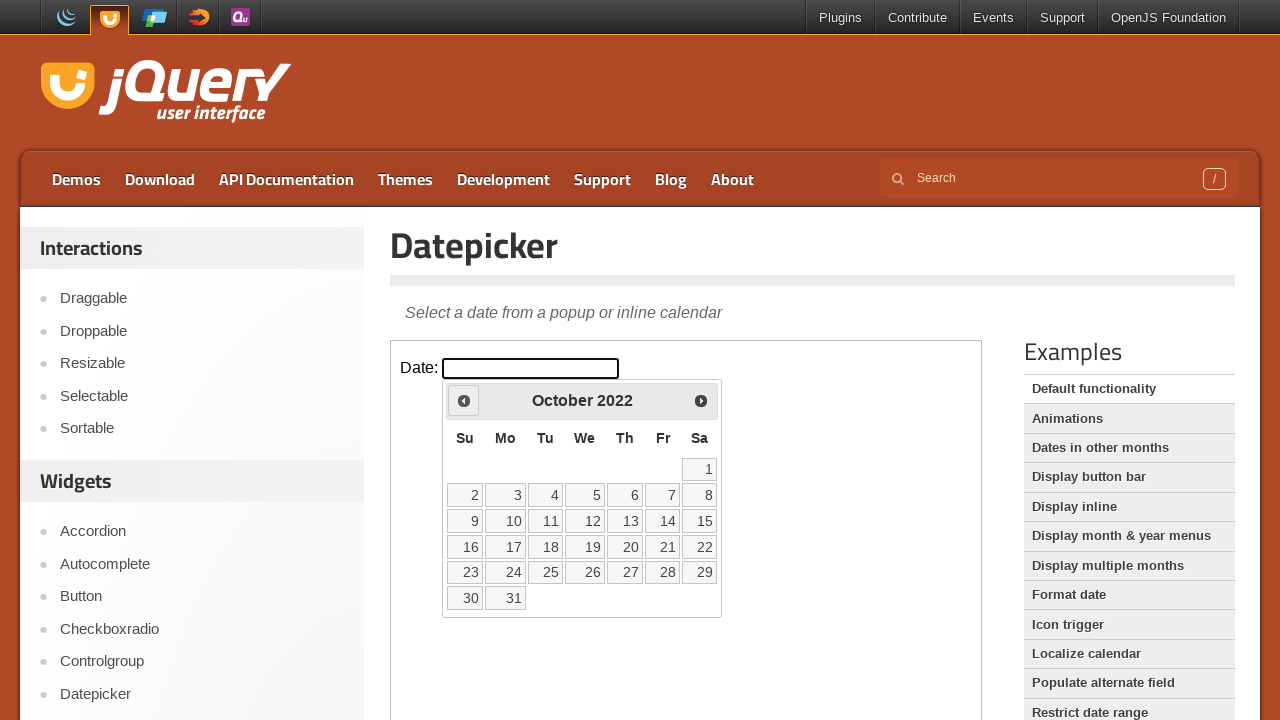

Clicked previous button to go back from October 2022 at (464, 400) on iframe.demo-frame >> internal:control=enter-frame >> #ui-datepicker-div > div > 
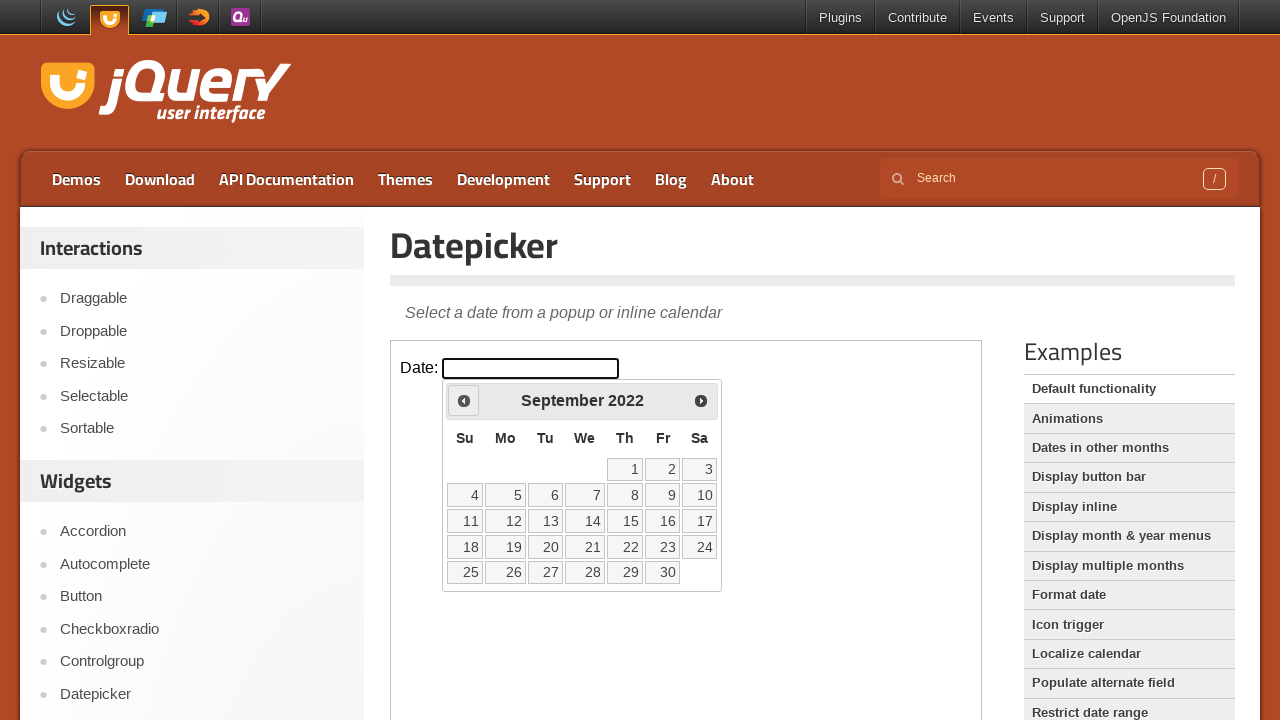

Clicked previous button to go back from September 2022 at (464, 400) on iframe.demo-frame >> internal:control=enter-frame >> #ui-datepicker-div > div > 
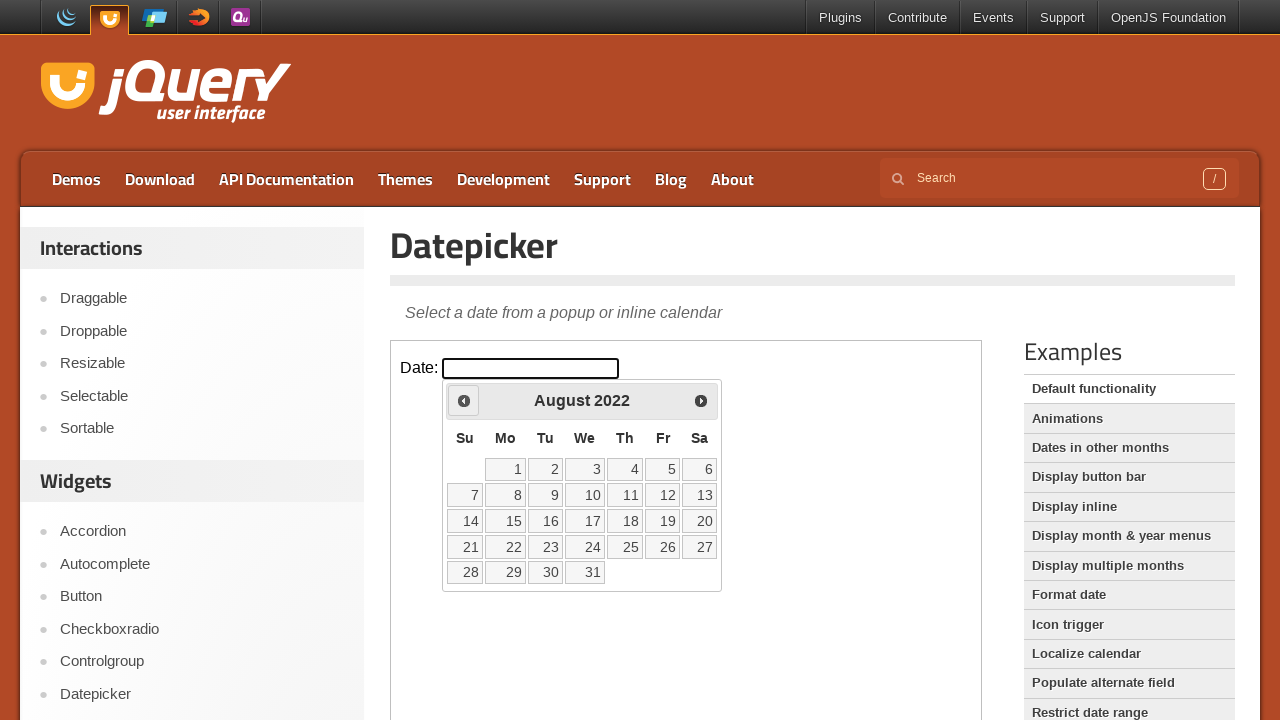

Clicked previous button to go back from August 2022 at (464, 400) on iframe.demo-frame >> internal:control=enter-frame >> #ui-datepicker-div > div > 
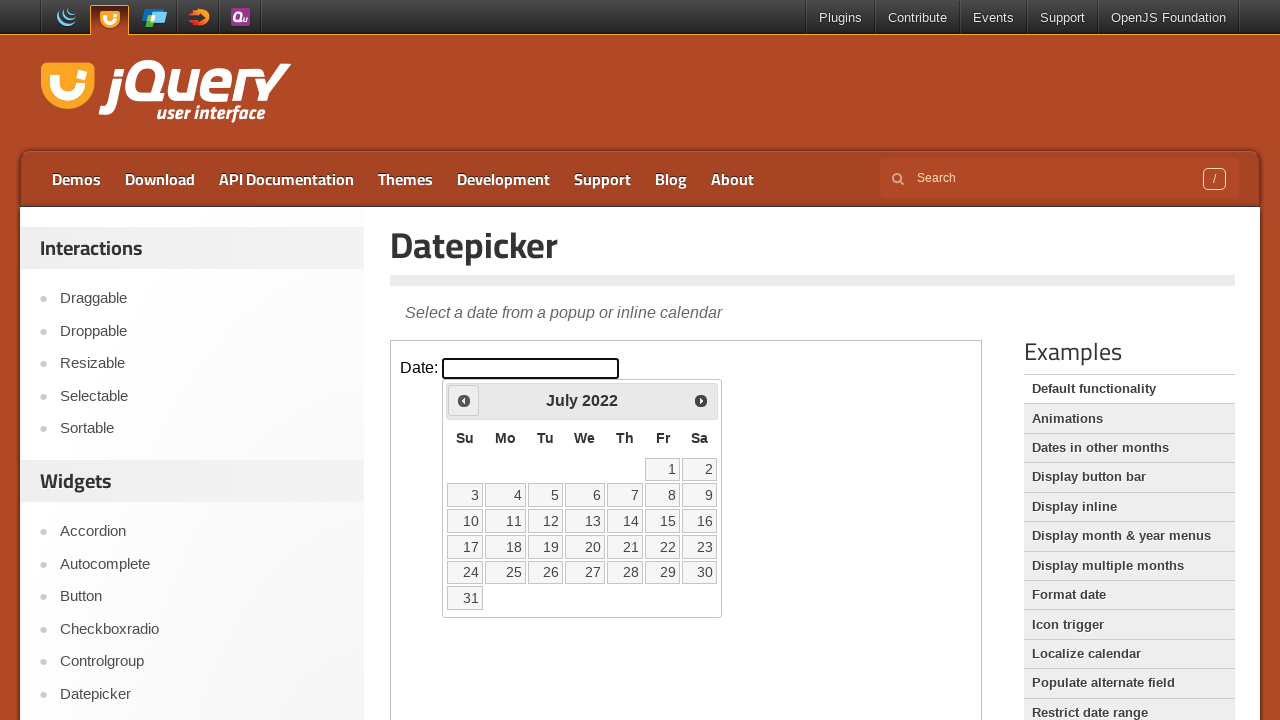

Clicked previous button to go back from July 2022 at (464, 400) on iframe.demo-frame >> internal:control=enter-frame >> #ui-datepicker-div > div > 
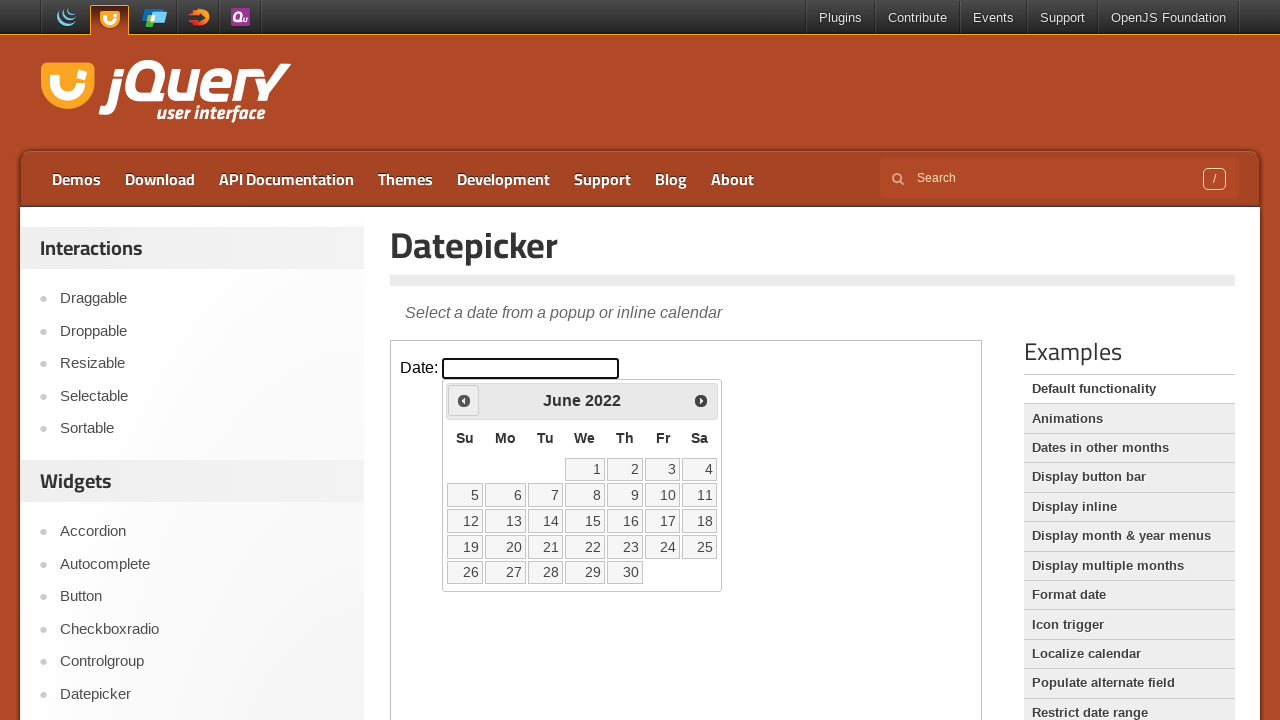

Clicked previous button to go back from June 2022 at (464, 400) on iframe.demo-frame >> internal:control=enter-frame >> #ui-datepicker-div > div > 
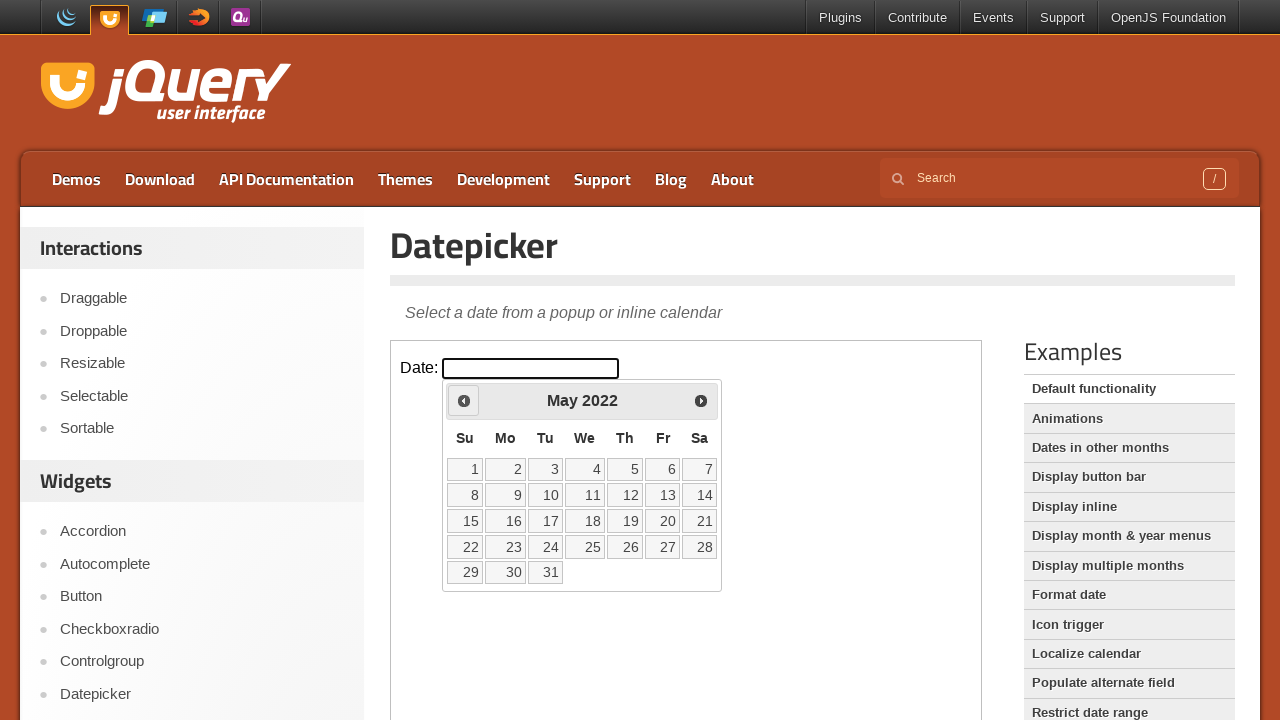

Clicked previous button to go back from May 2022 at (464, 400) on iframe.demo-frame >> internal:control=enter-frame >> #ui-datepicker-div > div > 
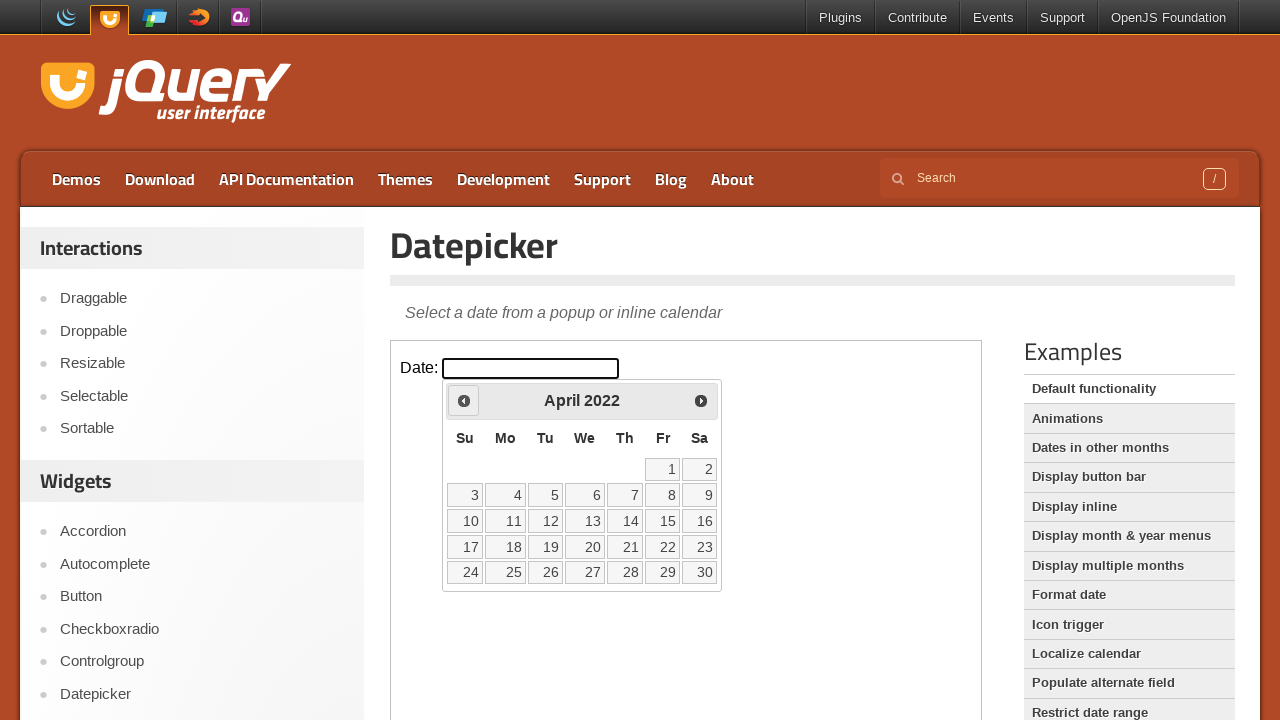

Clicked previous button to go back from April 2022 at (464, 400) on iframe.demo-frame >> internal:control=enter-frame >> #ui-datepicker-div > div > 
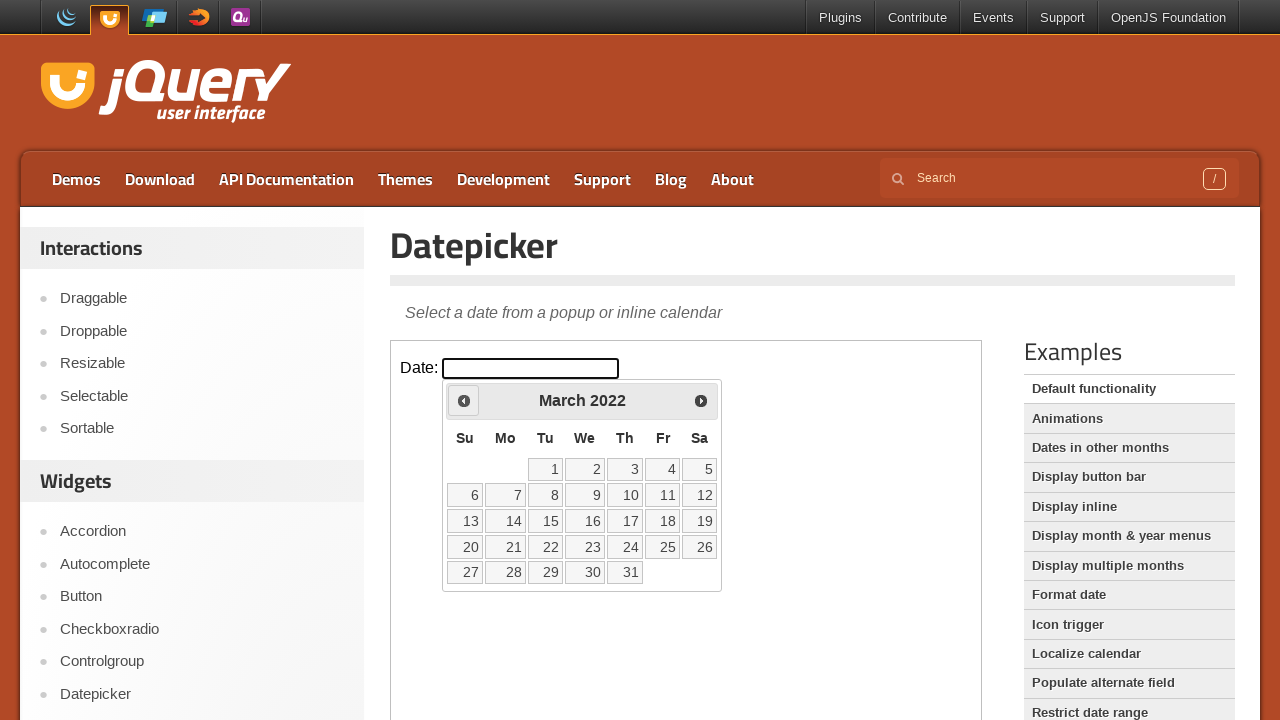

Clicked previous button to go back from March 2022 at (464, 400) on iframe.demo-frame >> internal:control=enter-frame >> #ui-datepicker-div > div > 
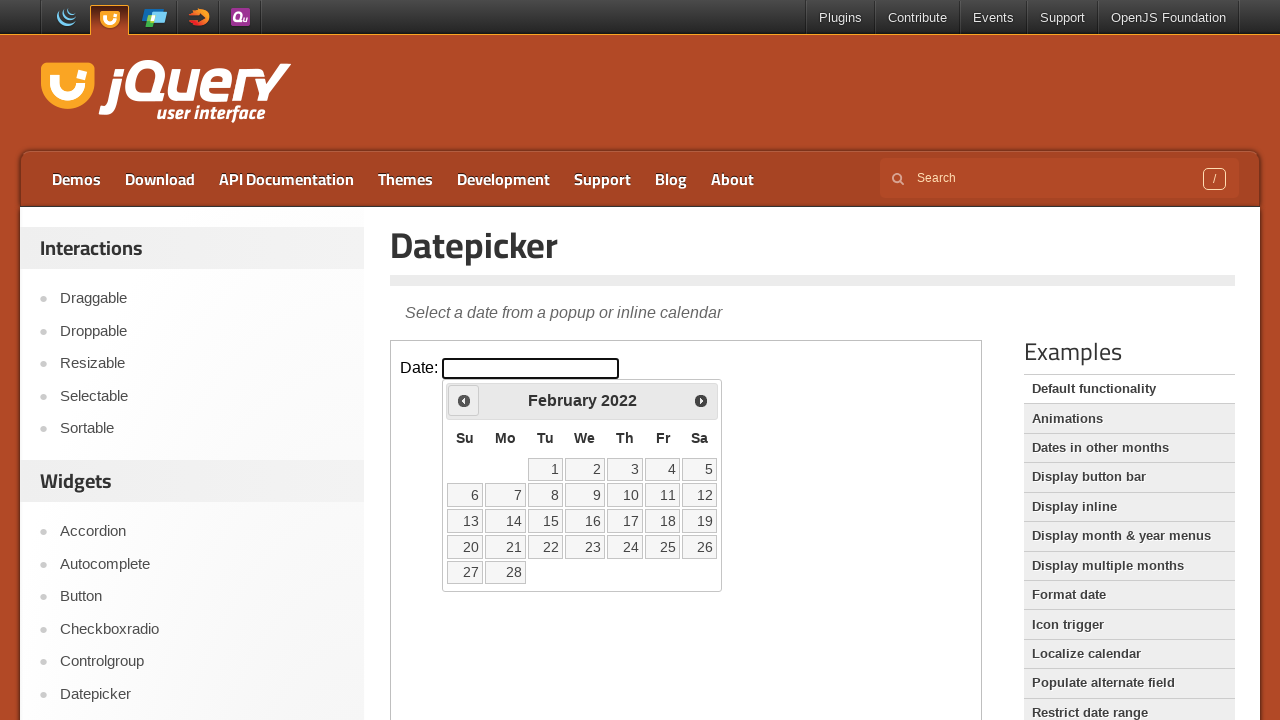

Clicked previous button to go back from February 2022 at (464, 400) on iframe.demo-frame >> internal:control=enter-frame >> #ui-datepicker-div > div > 
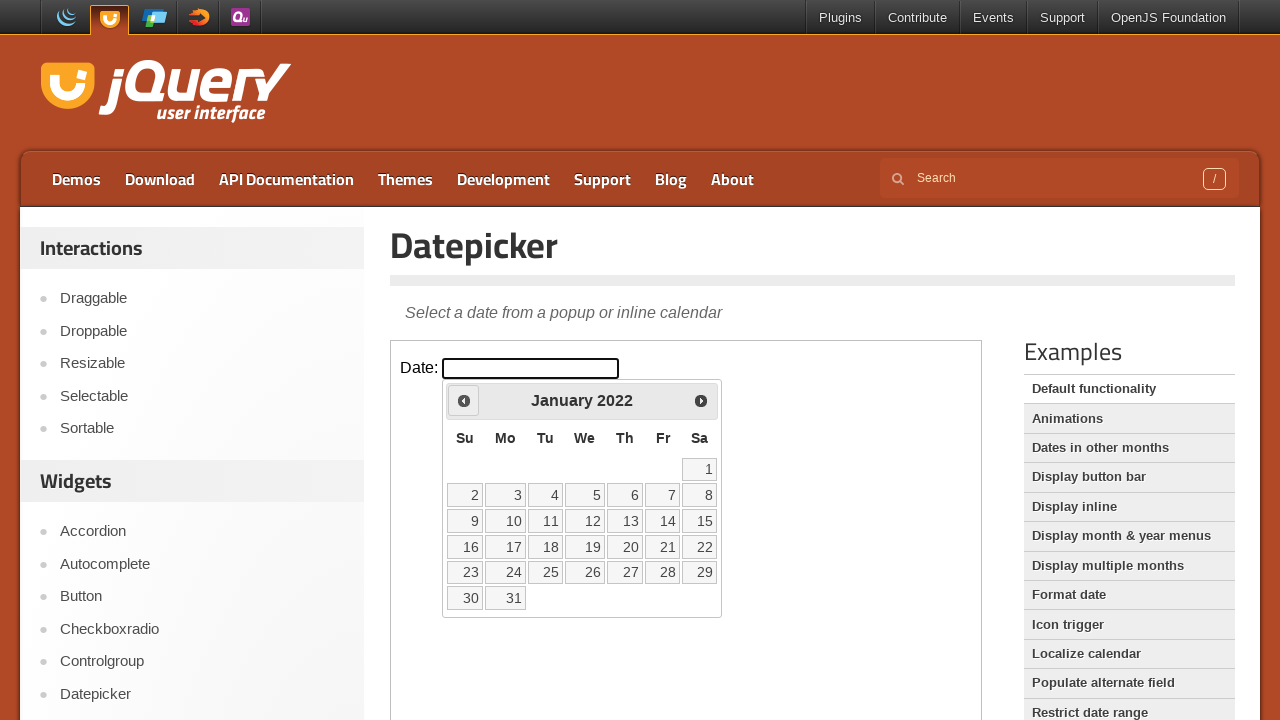

Clicked previous button to go back from January 2022 at (464, 400) on iframe.demo-frame >> internal:control=enter-frame >> #ui-datepicker-div > div > 
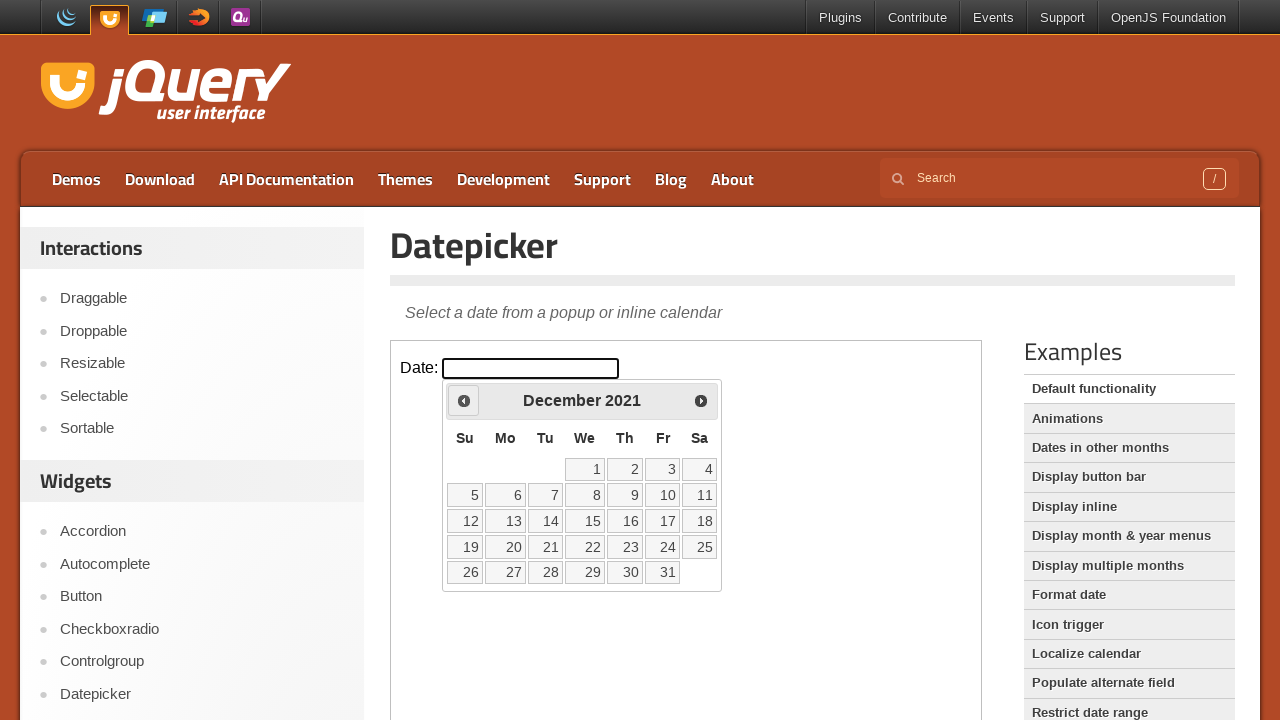

Clicked previous button to go back from December 2021 at (464, 400) on iframe.demo-frame >> internal:control=enter-frame >> #ui-datepicker-div > div > 
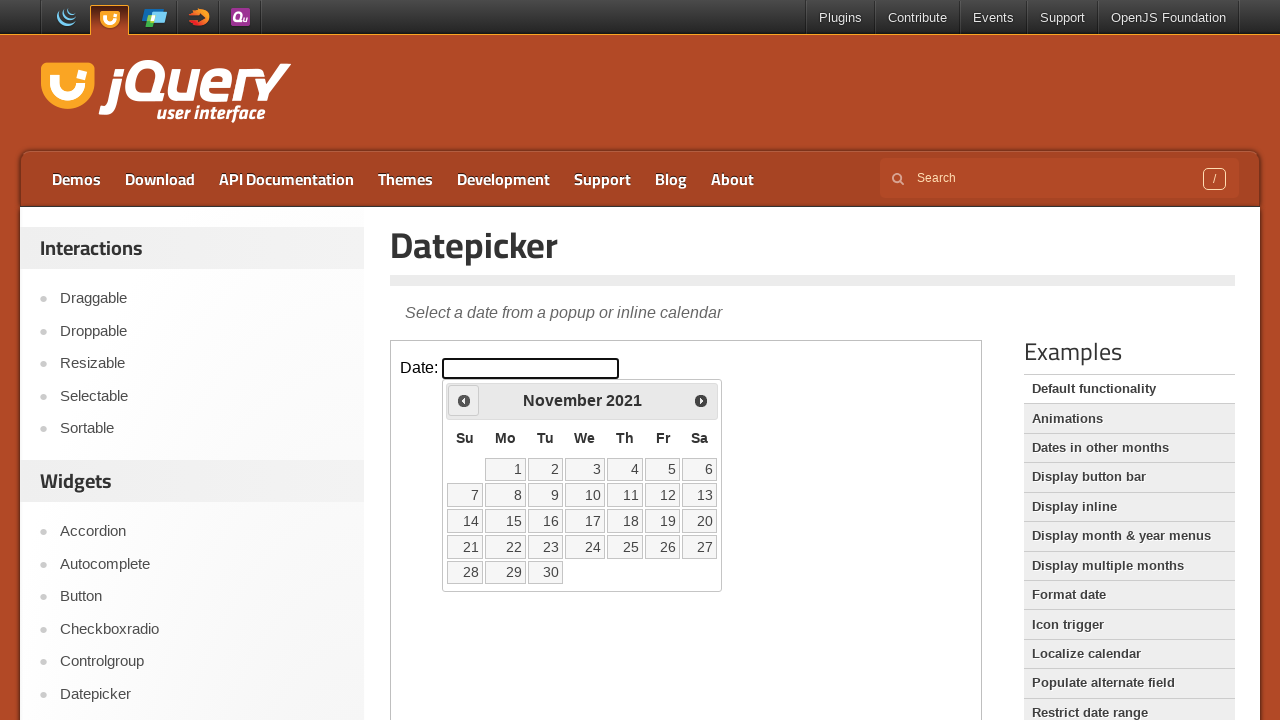

Reached target month November and year 2021
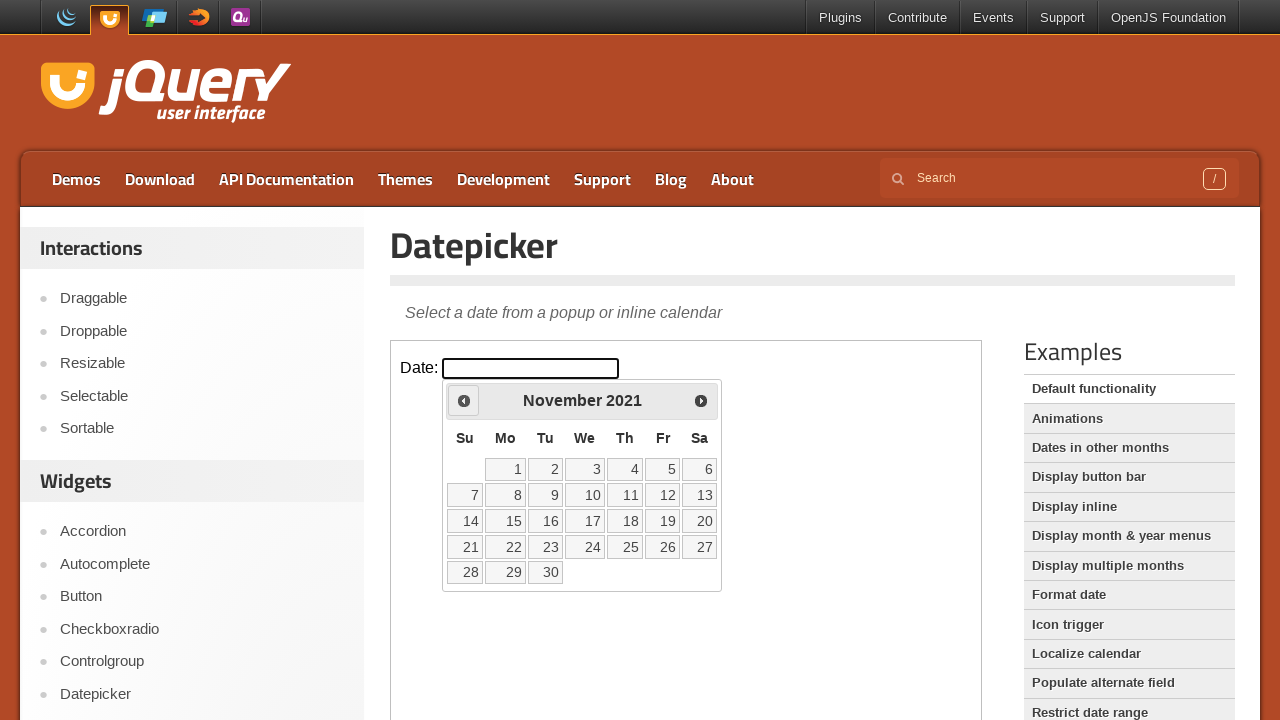

Clicked date 23 in the calendar at (545, 547) on iframe.demo-frame >> internal:control=enter-frame >> table.ui-datepicker-calenda
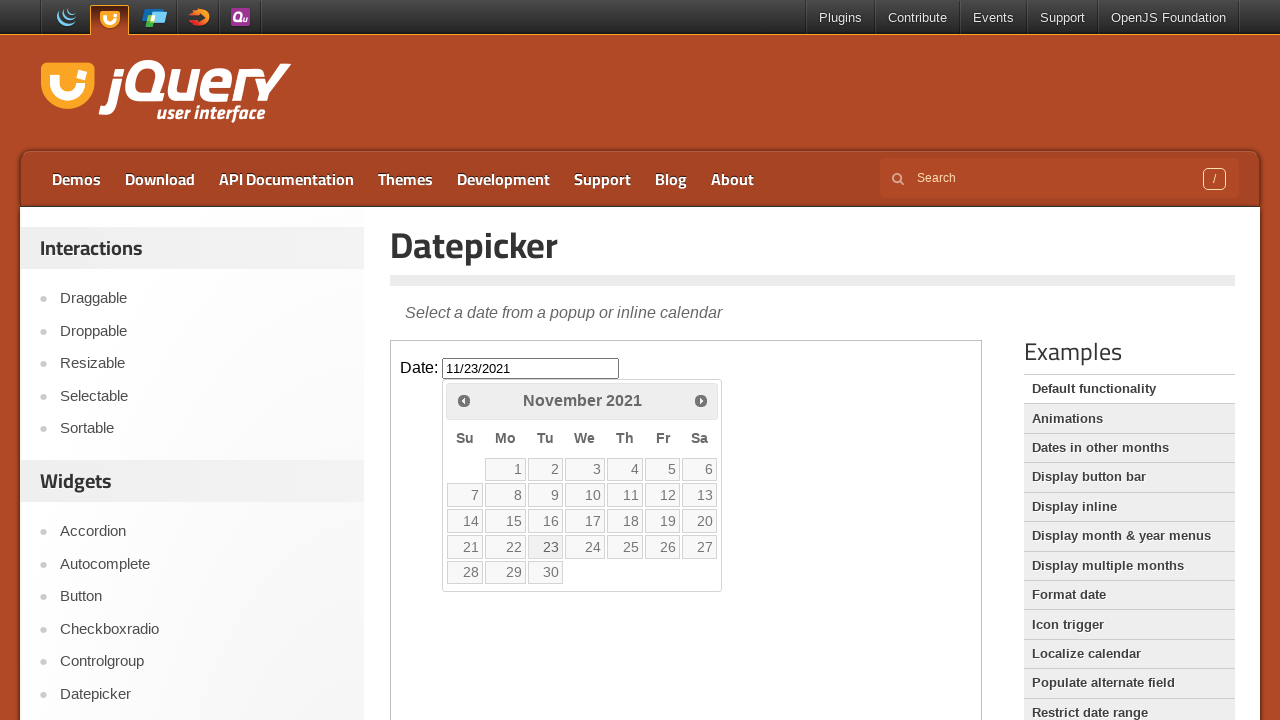

Waited for date selection to be processed
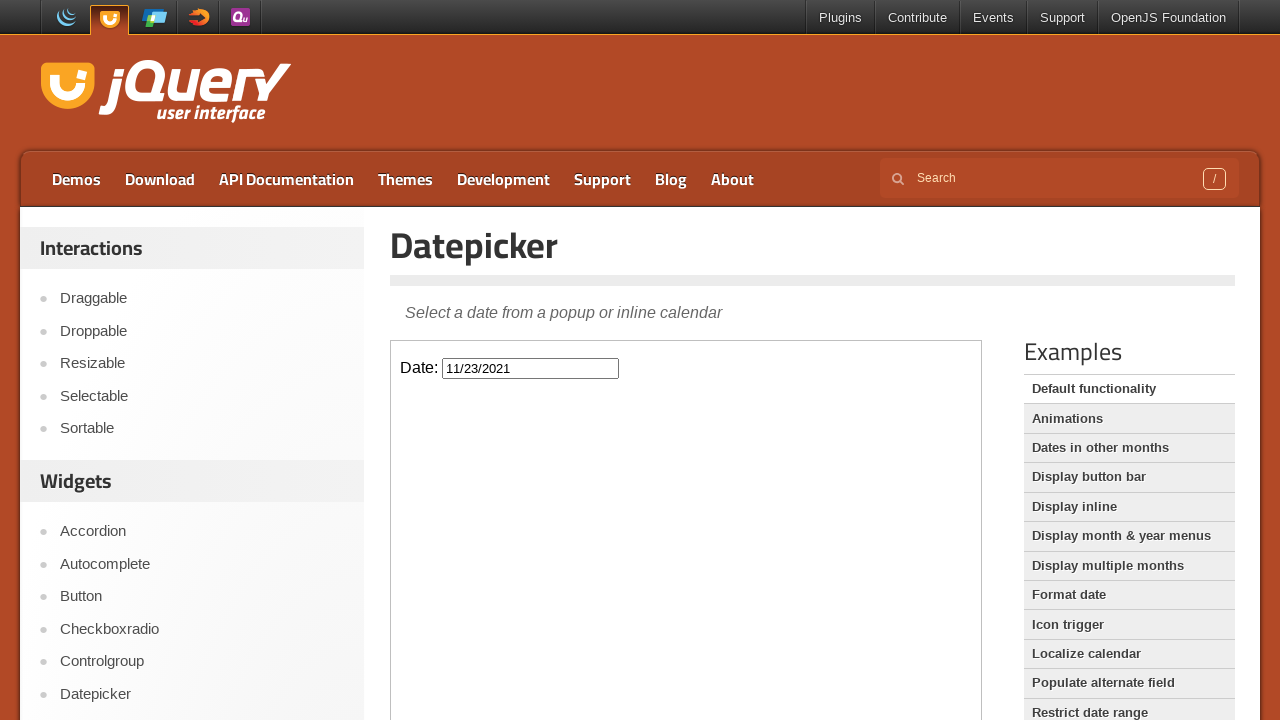

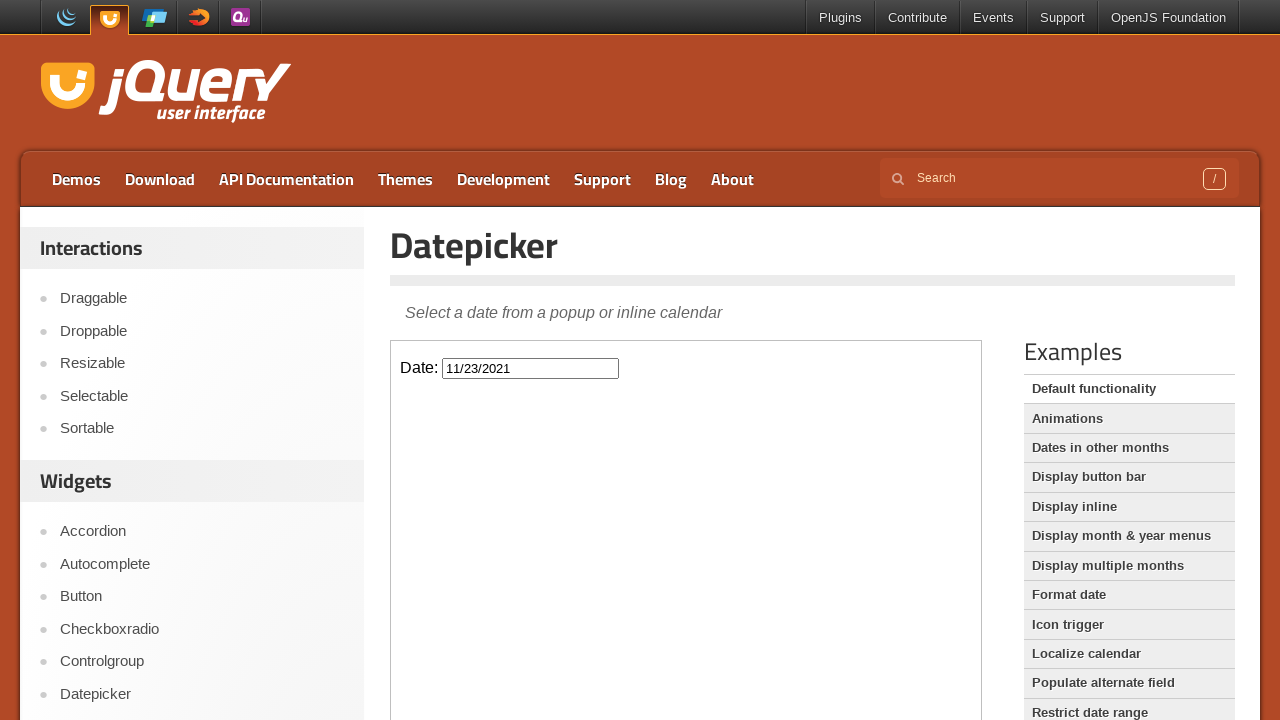